Tests scrolling through a Lenovo laptop outlet product listing page by repeatedly scrolling to the bottom to trigger lazy loading of products.

Starting URL: http://outlet.lenovo.com/outlet_us/laptops/#/?page-index=1&page-size=100&facet-1=3&sort-criteria=2

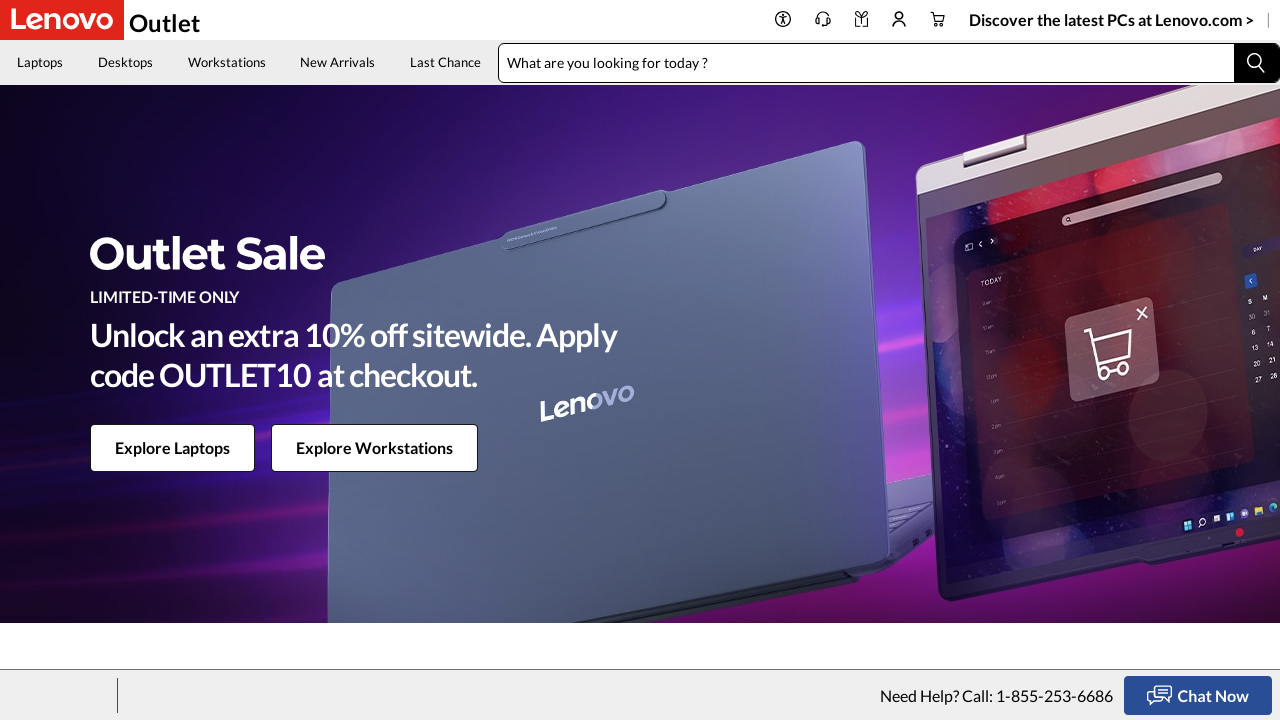

Set viewport size to 1000x1000
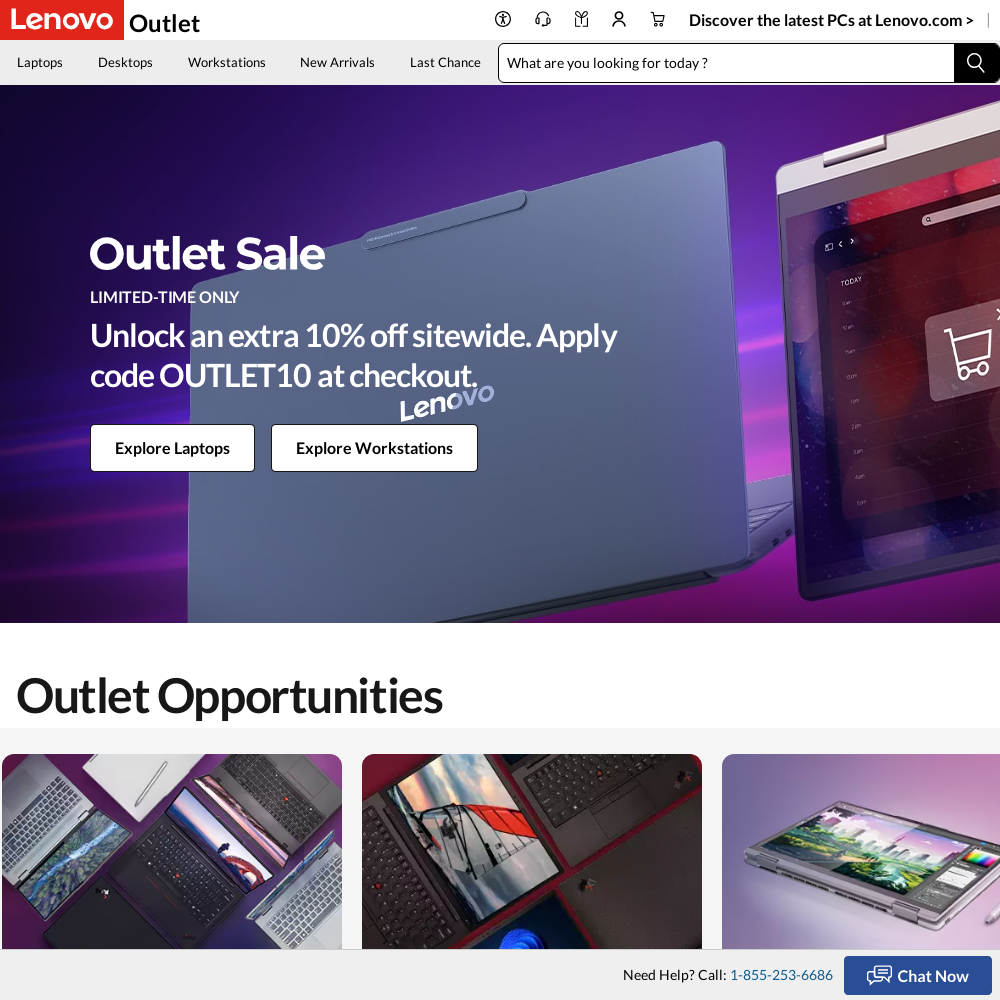

Waited 4 seconds for content to load (iteration 1/18)
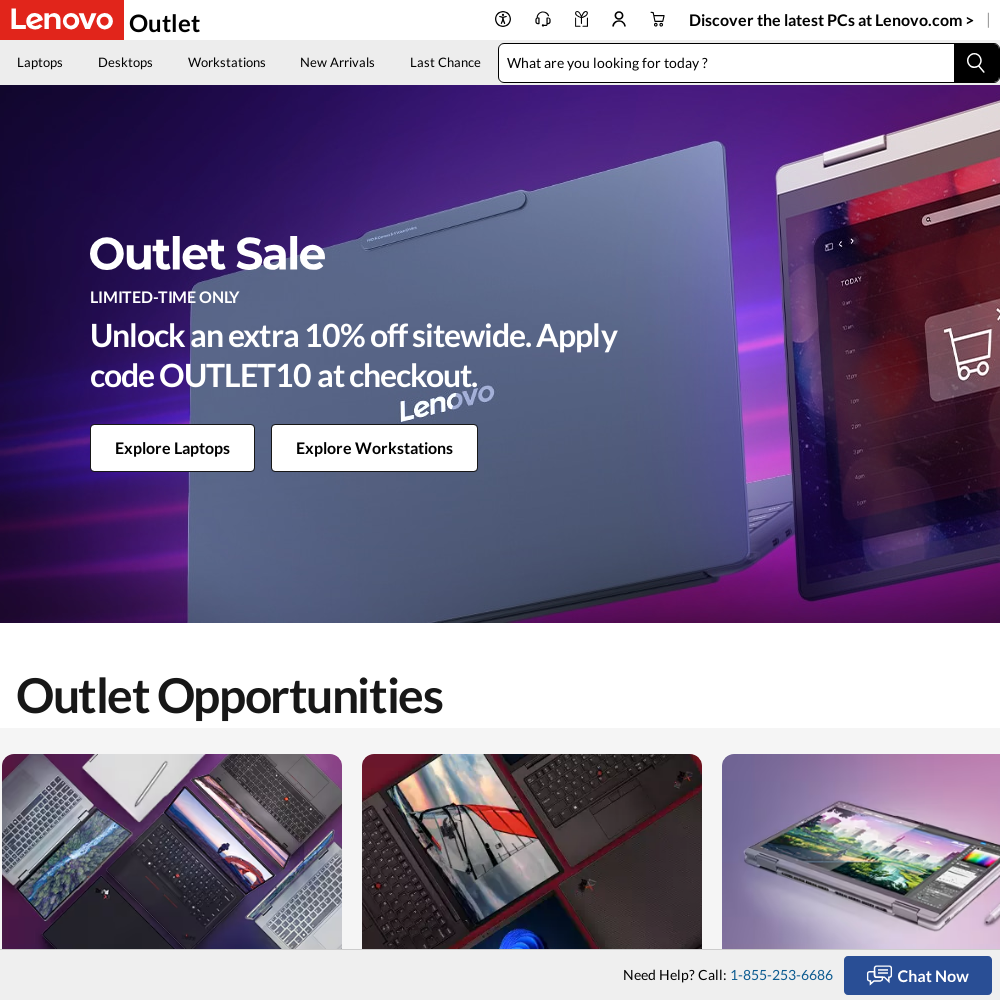

Scrolled to bottom of page to trigger lazy loading (iteration 1/18)
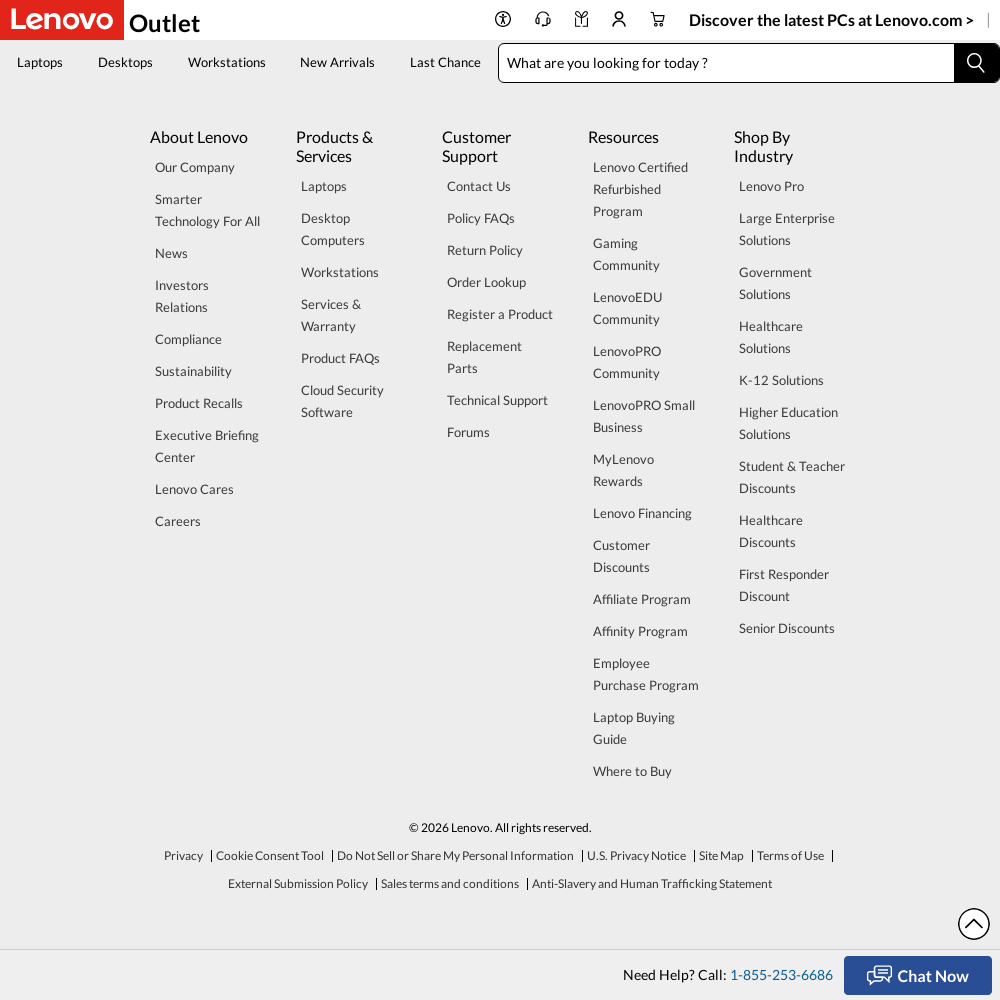

Waited 4 seconds for content to load (iteration 2/18)
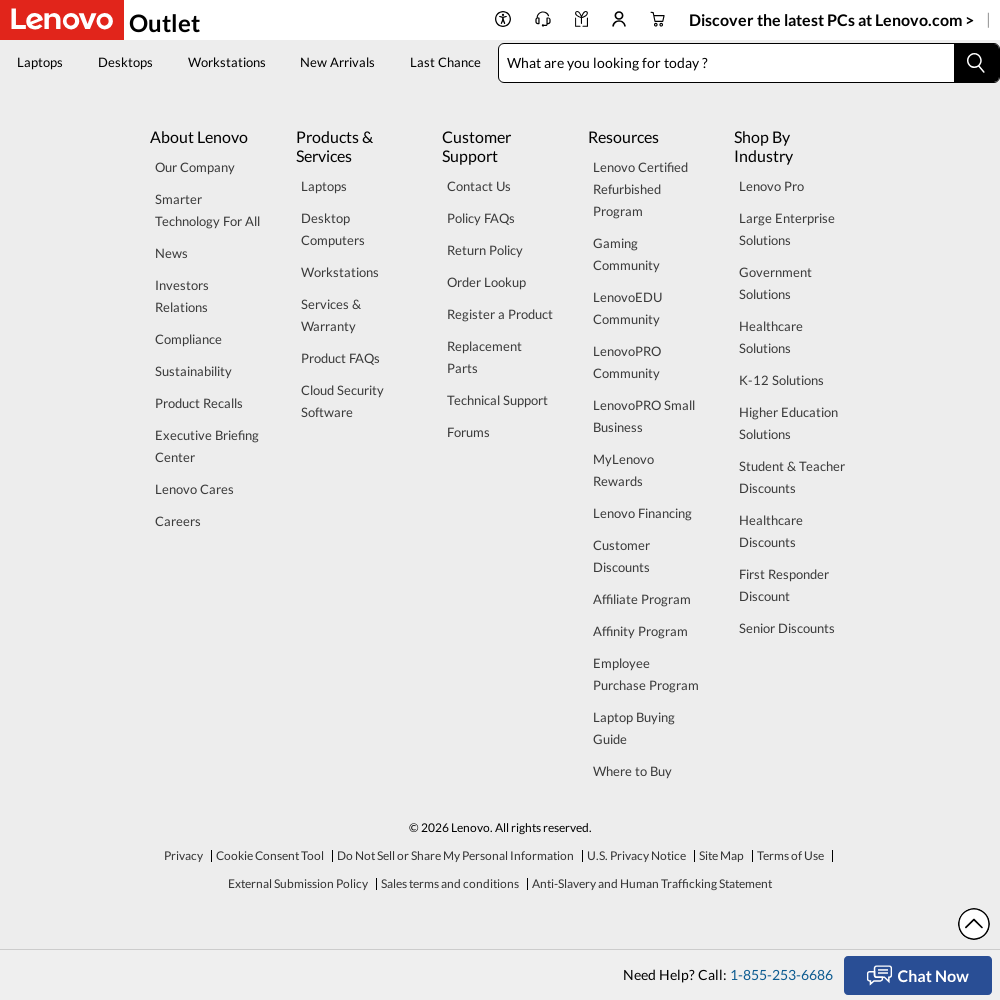

Scrolled to bottom of page to trigger lazy loading (iteration 2/18)
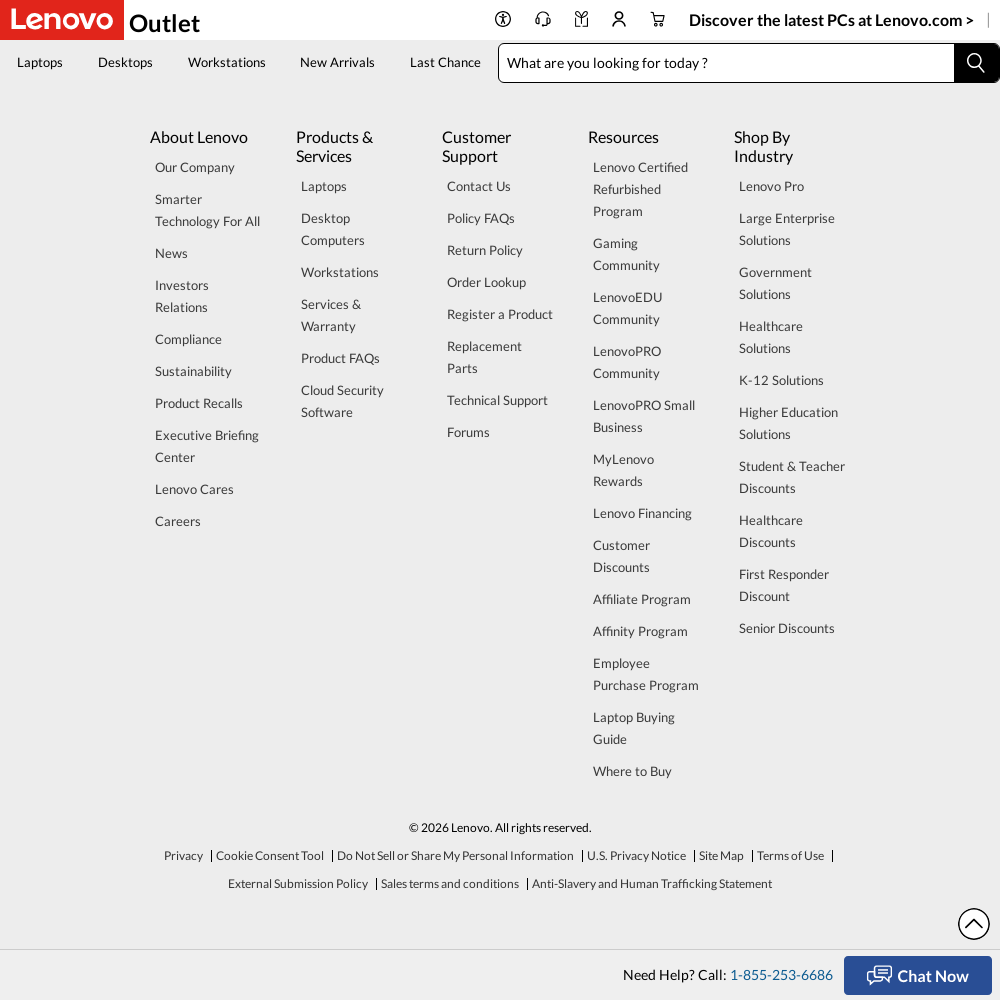

Waited 4 seconds for content to load (iteration 3/18)
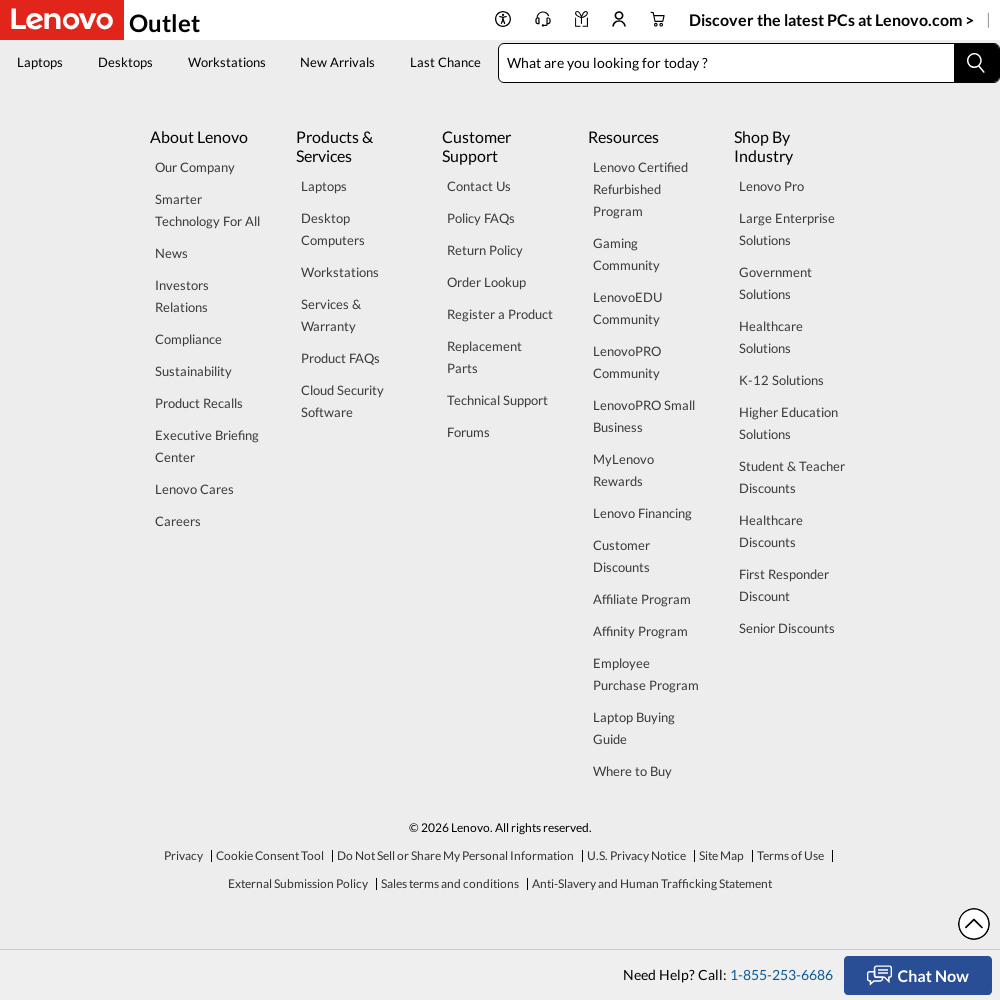

Scrolled to bottom of page to trigger lazy loading (iteration 3/18)
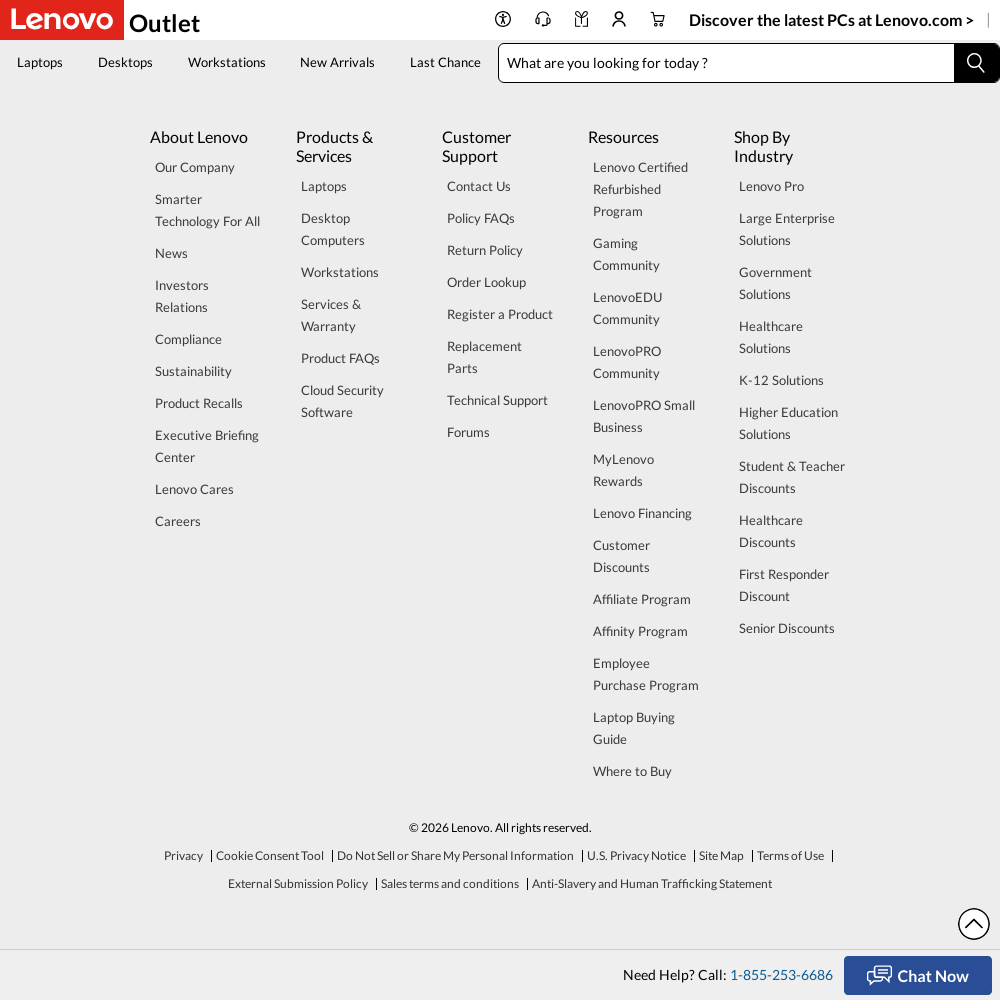

Waited 4 seconds for content to load (iteration 4/18)
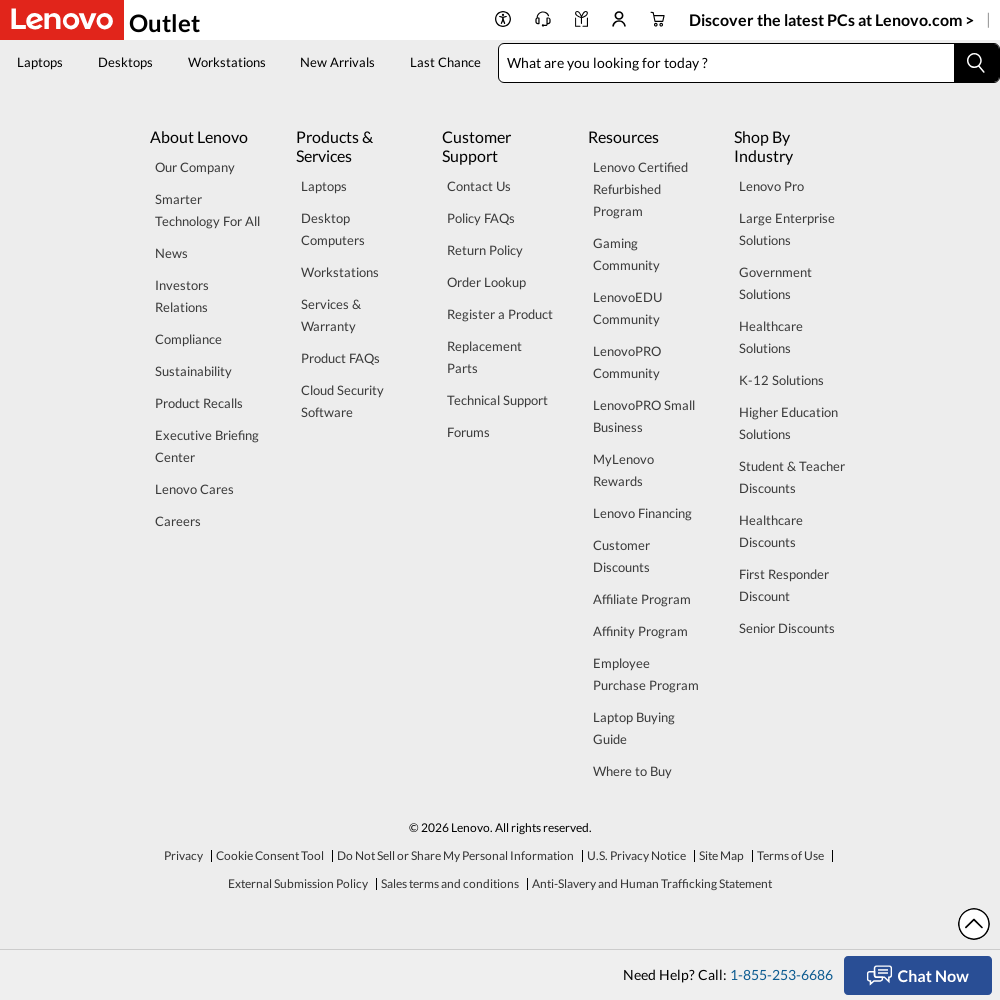

Scrolled to bottom of page to trigger lazy loading (iteration 4/18)
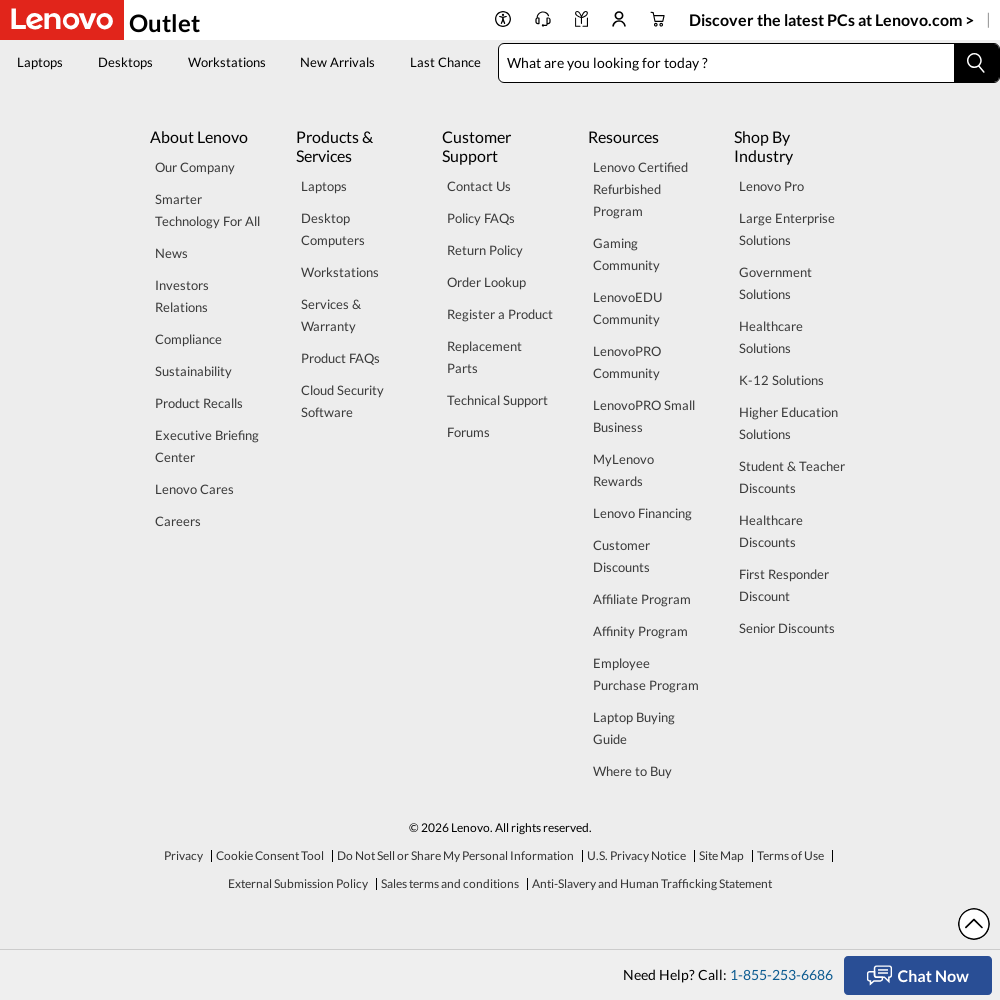

Waited 4 seconds for content to load (iteration 5/18)
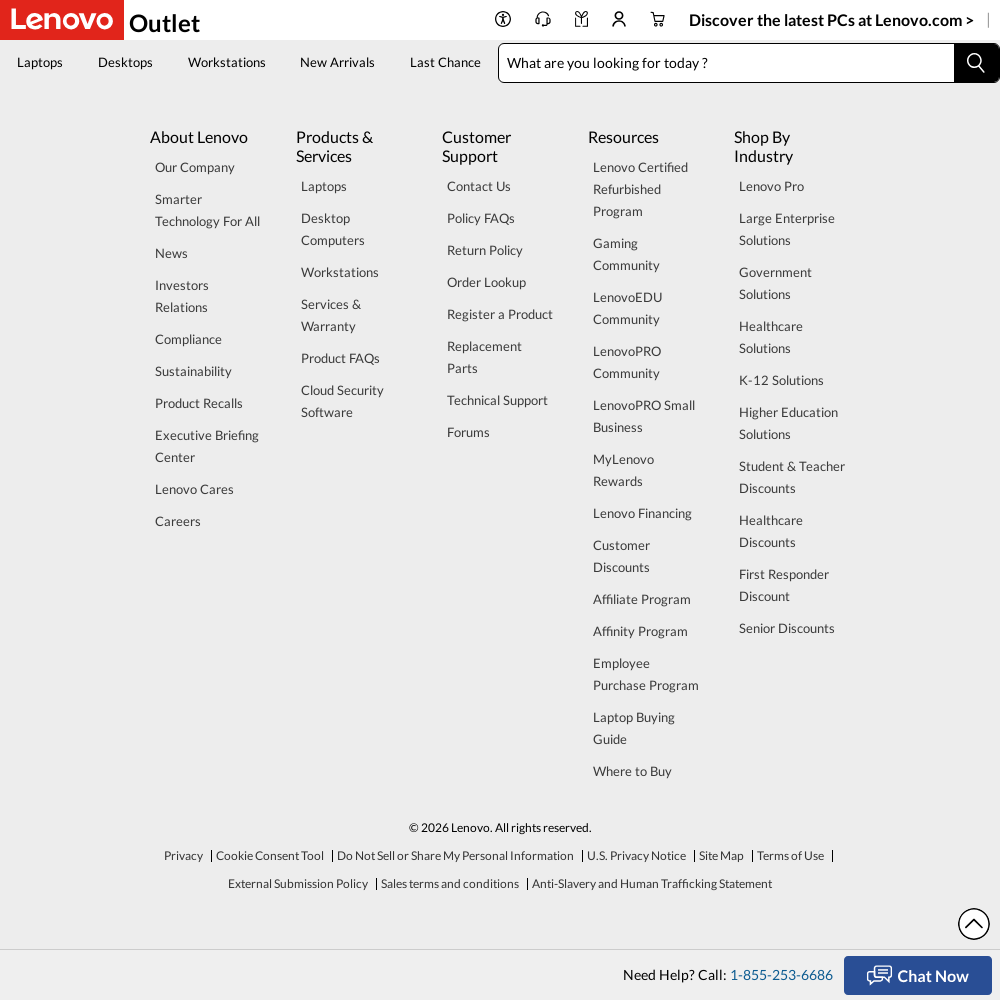

Scrolled to bottom of page to trigger lazy loading (iteration 5/18)
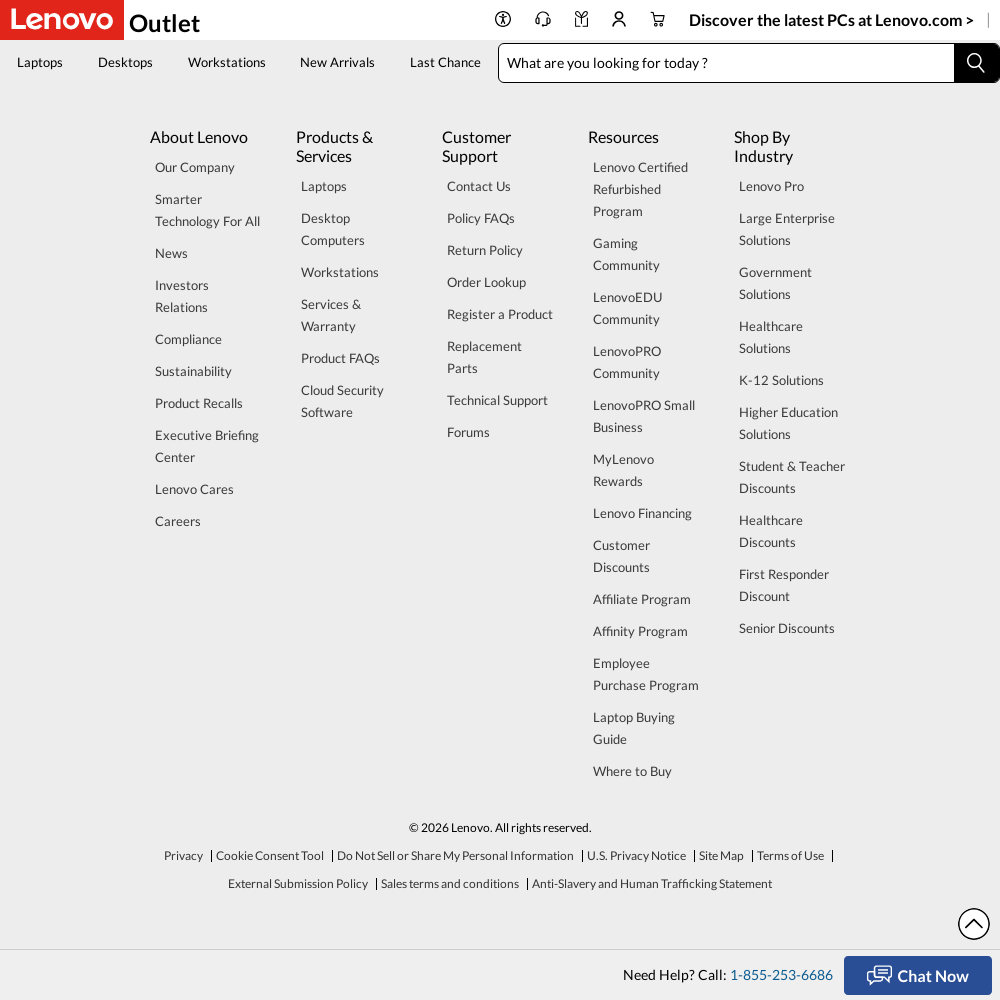

Waited 4 seconds for content to load (iteration 6/18)
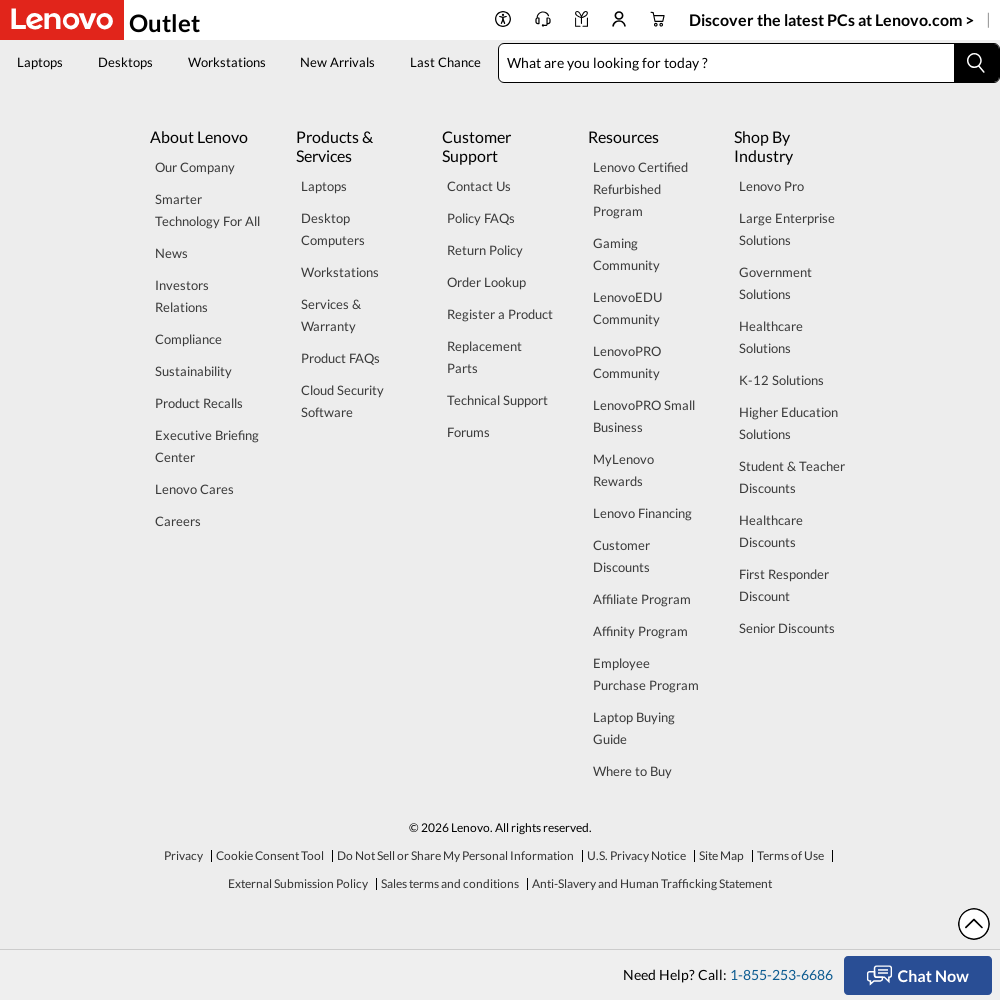

Scrolled to bottom of page to trigger lazy loading (iteration 6/18)
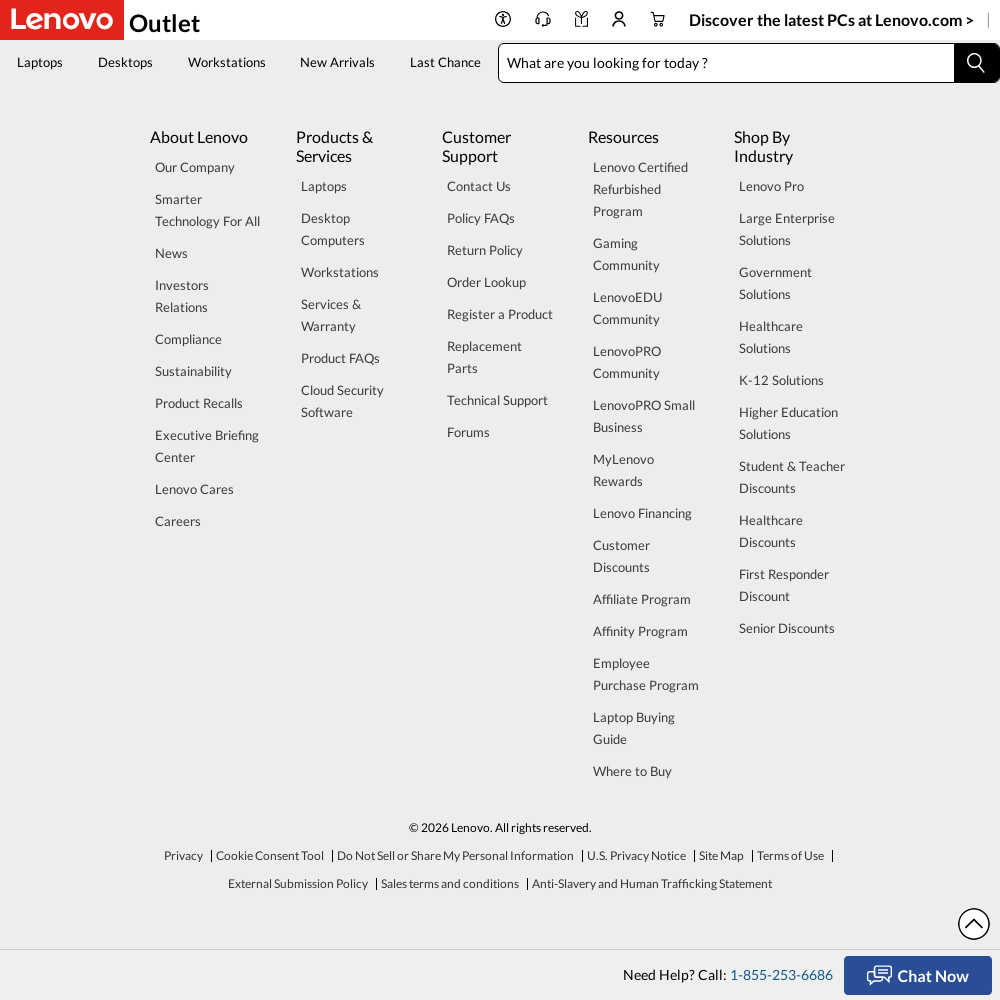

Waited 4 seconds for content to load (iteration 7/18)
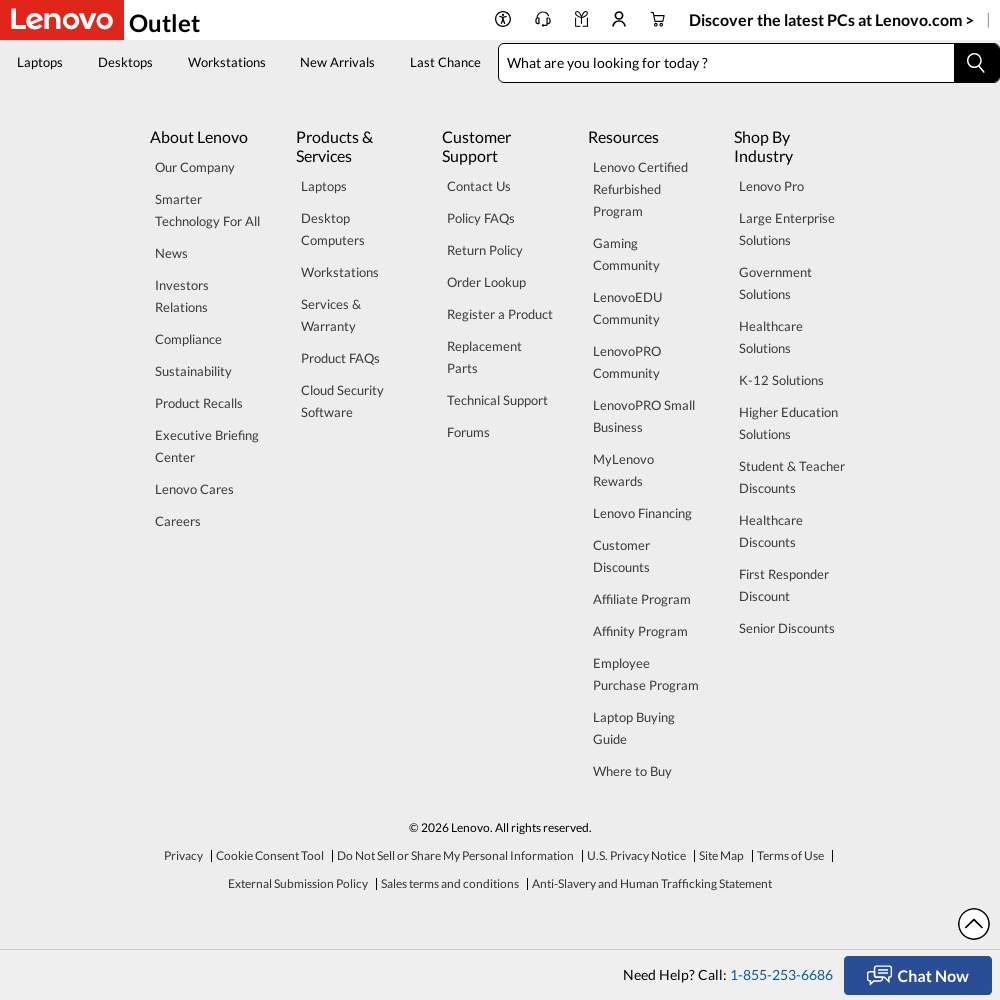

Scrolled to bottom of page to trigger lazy loading (iteration 7/18)
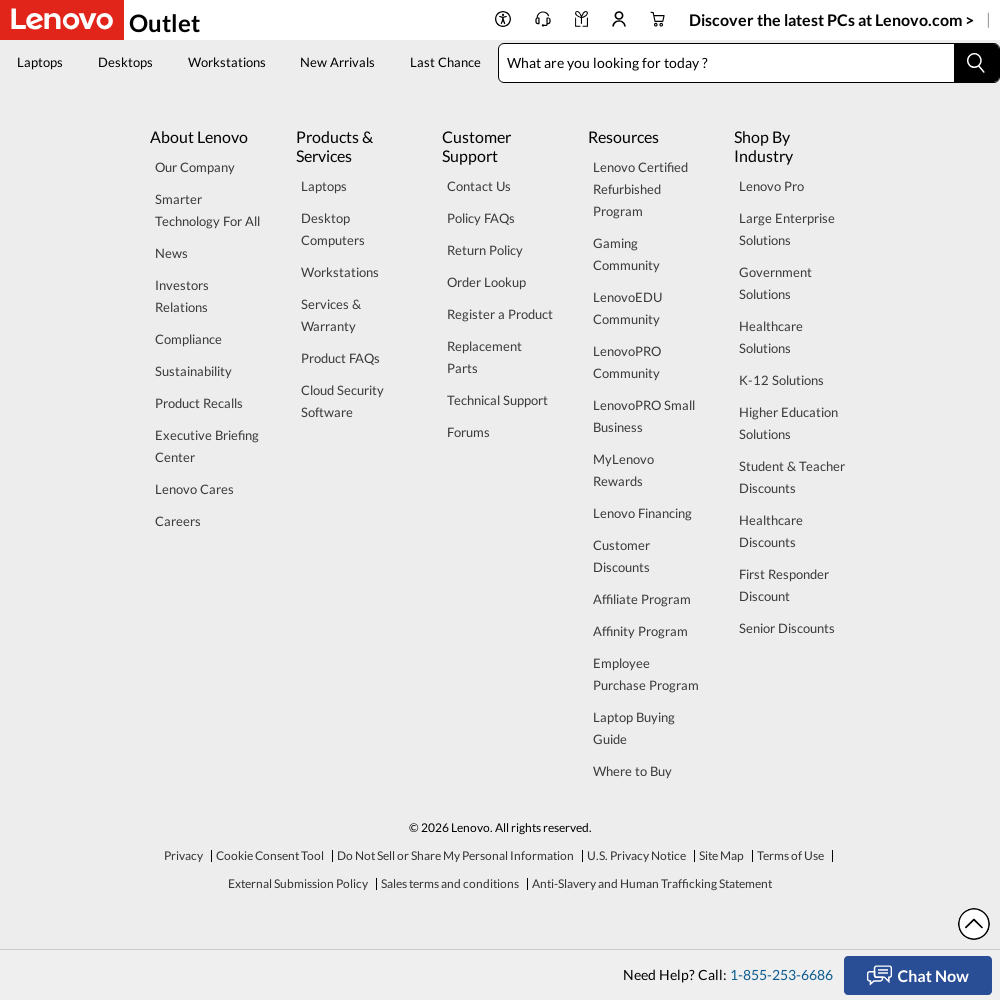

Waited 4 seconds for content to load (iteration 8/18)
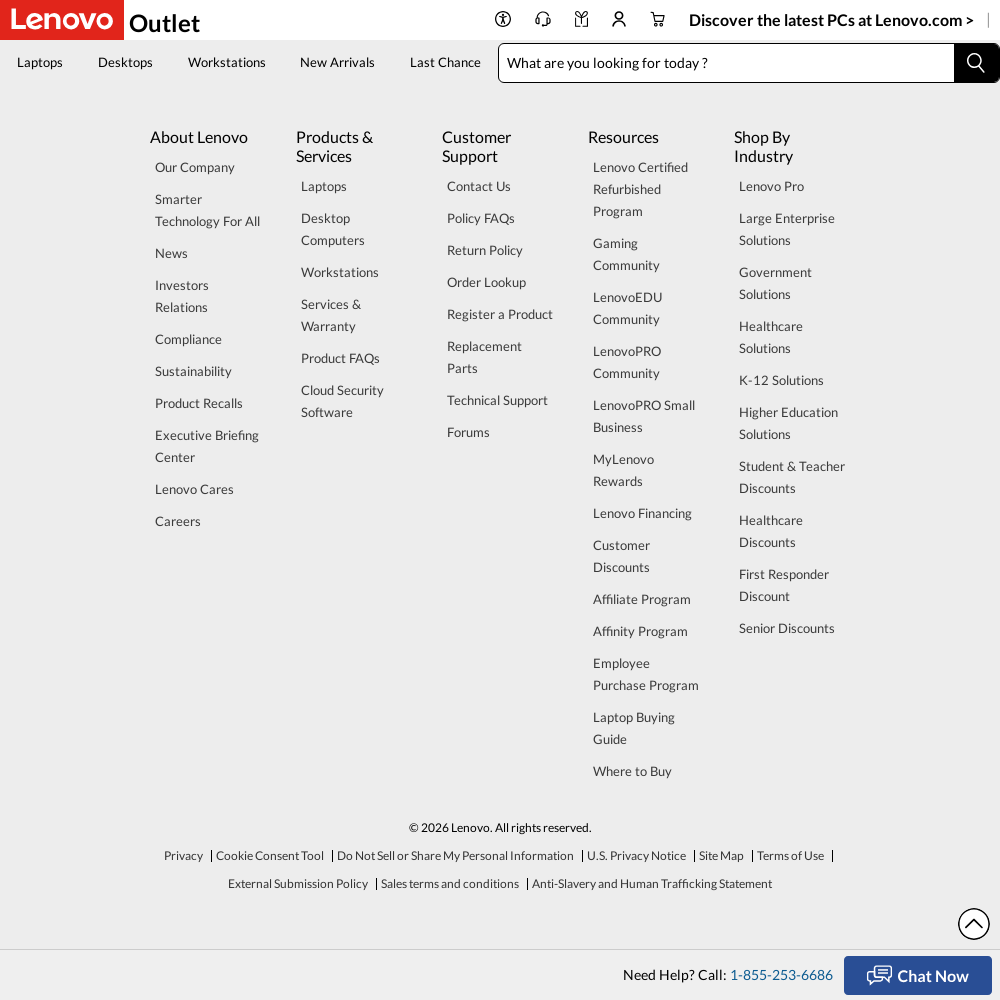

Scrolled to bottom of page to trigger lazy loading (iteration 8/18)
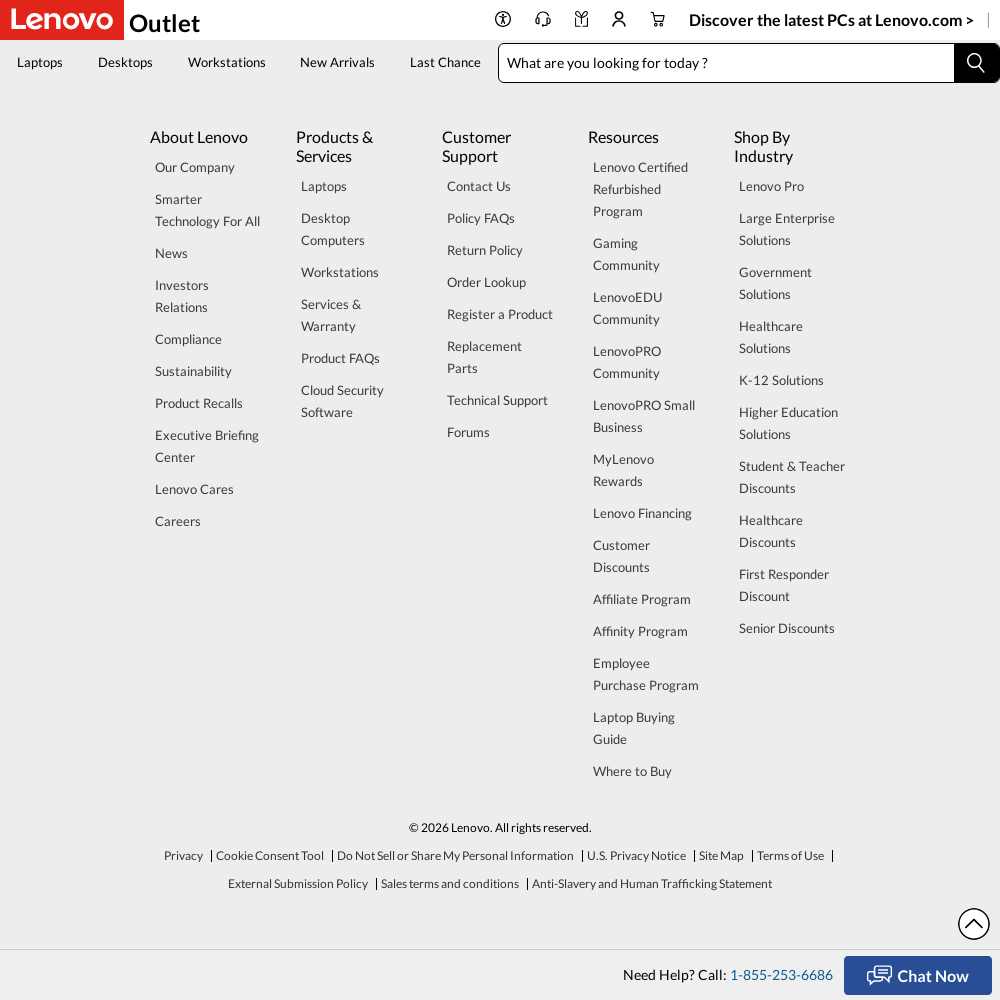

Waited 4 seconds for content to load (iteration 9/18)
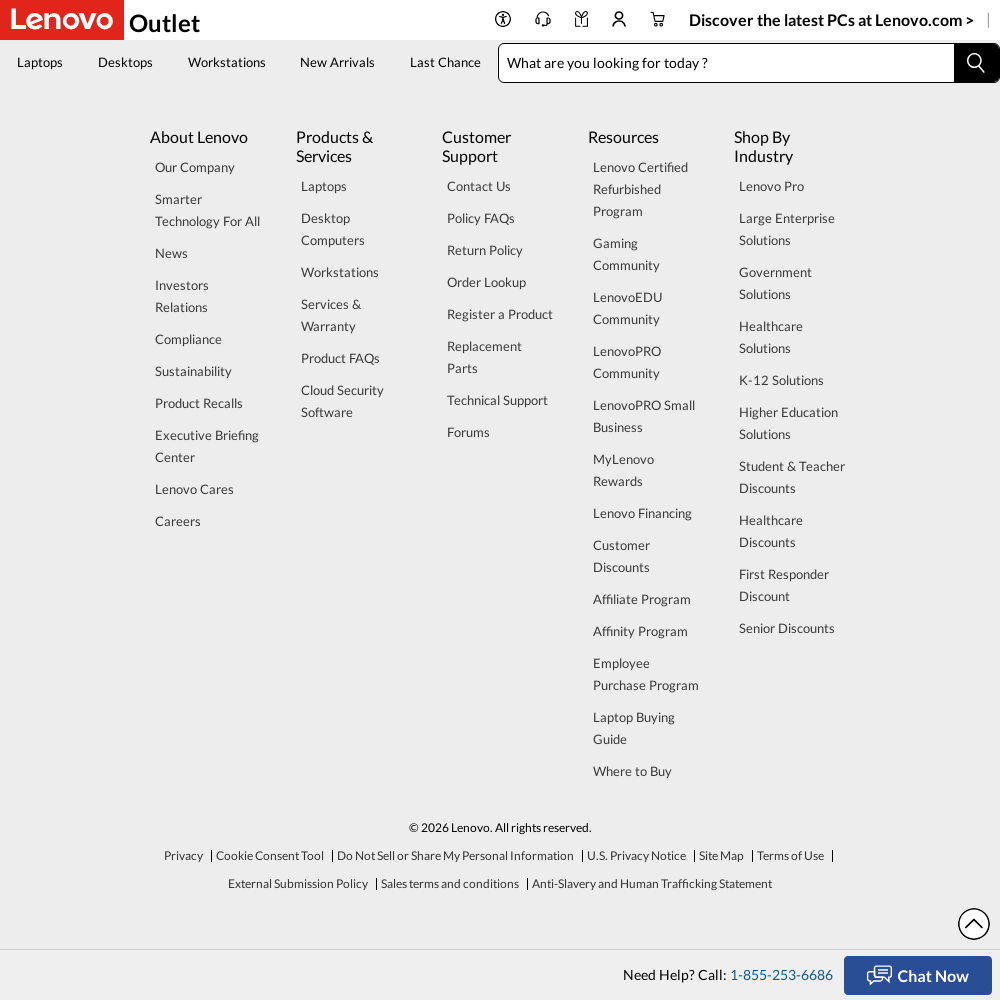

Scrolled to bottom of page to trigger lazy loading (iteration 9/18)
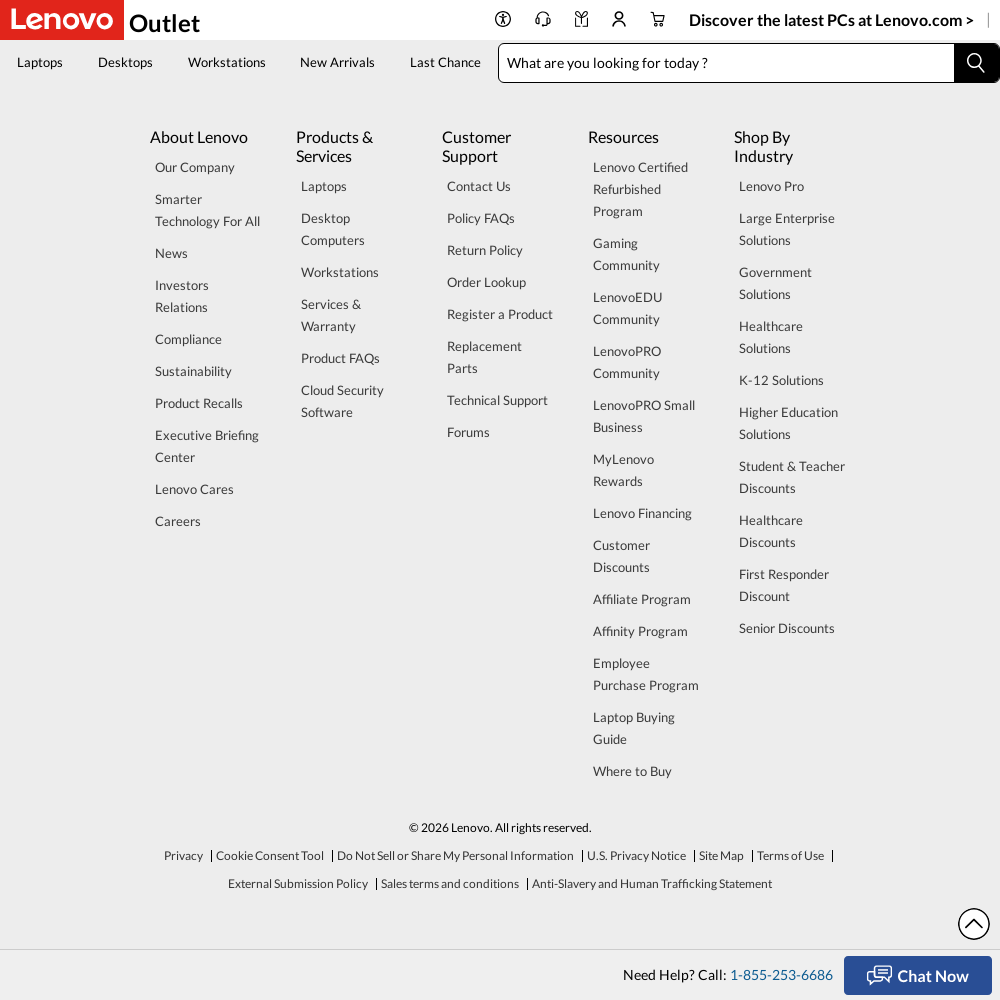

Waited 4 seconds for content to load (iteration 10/18)
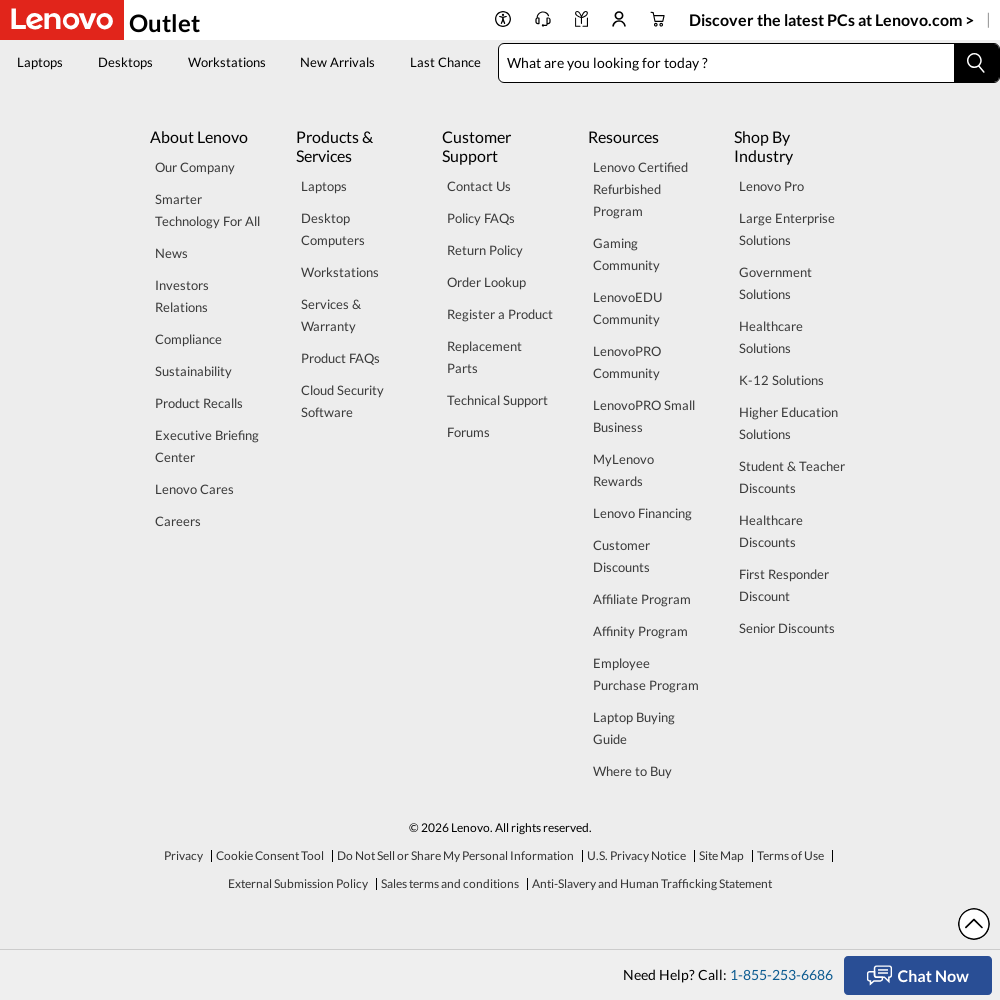

Scrolled to bottom of page to trigger lazy loading (iteration 10/18)
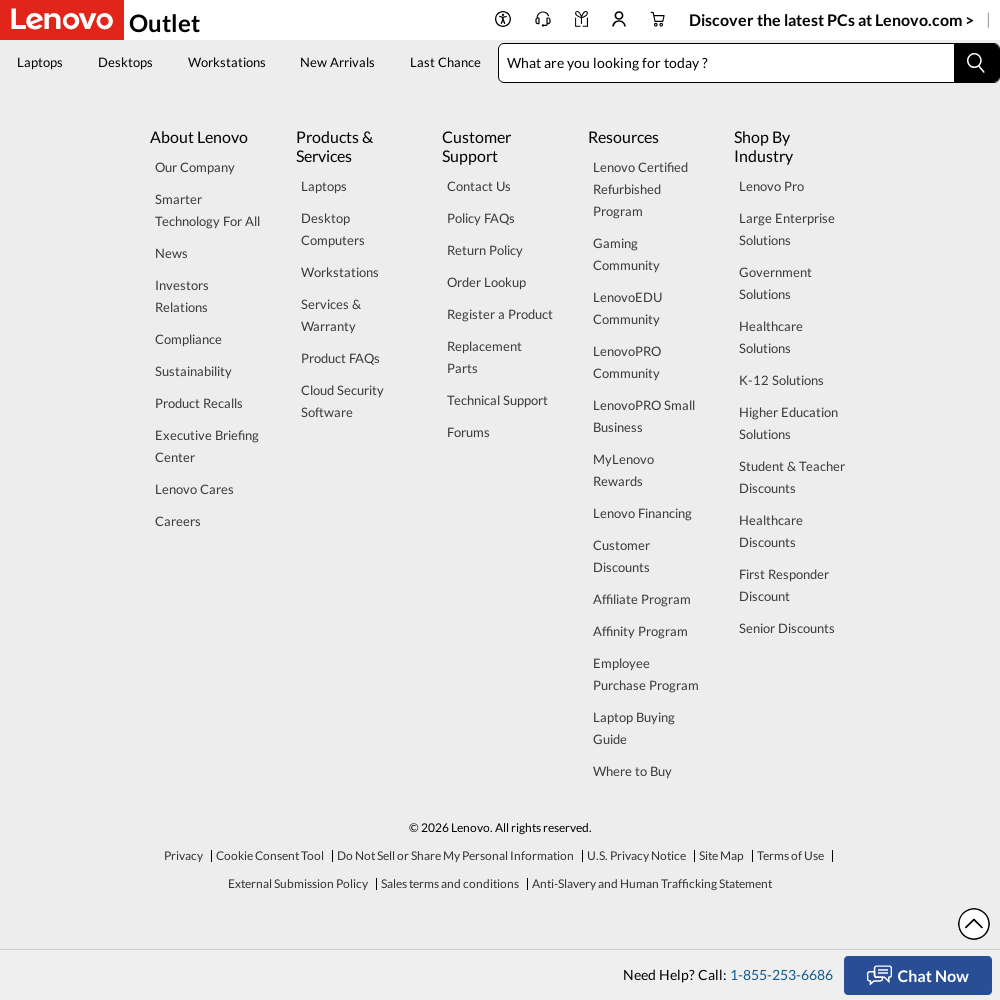

Waited 4 seconds for content to load (iteration 11/18)
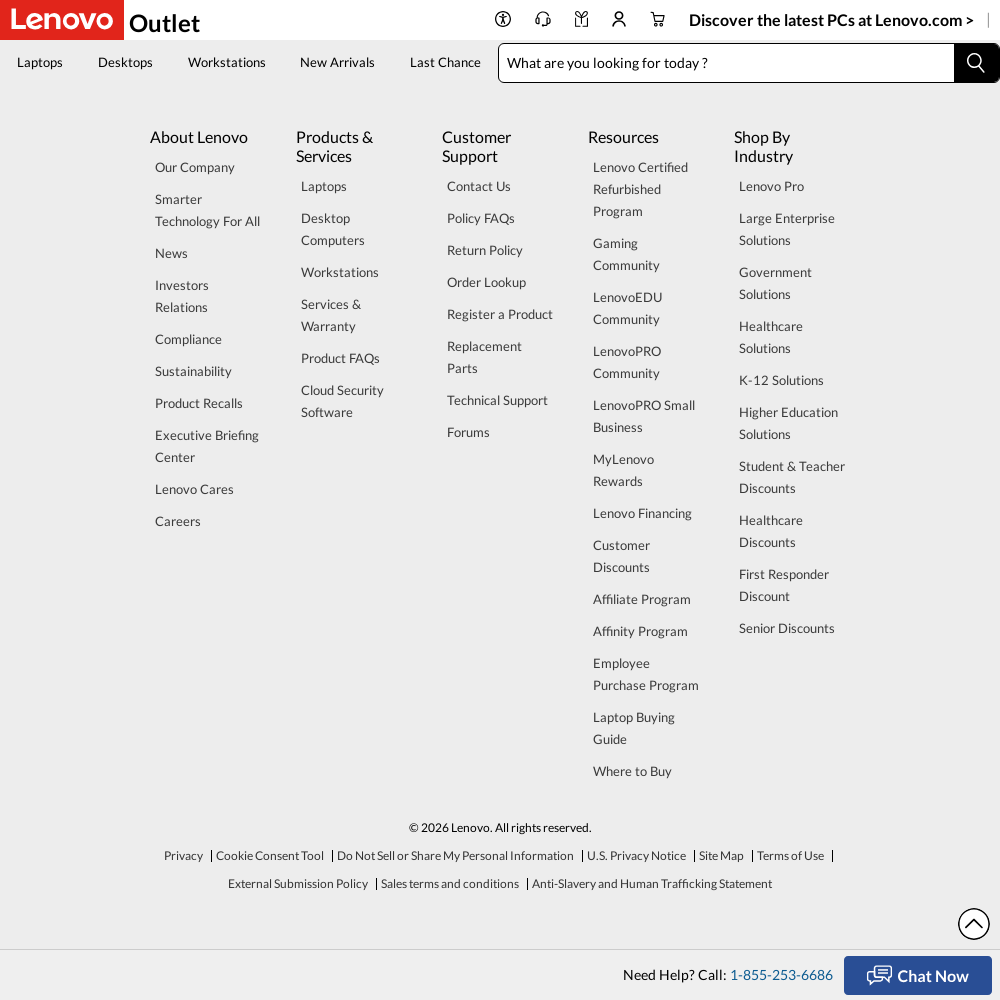

Scrolled to bottom of page to trigger lazy loading (iteration 11/18)
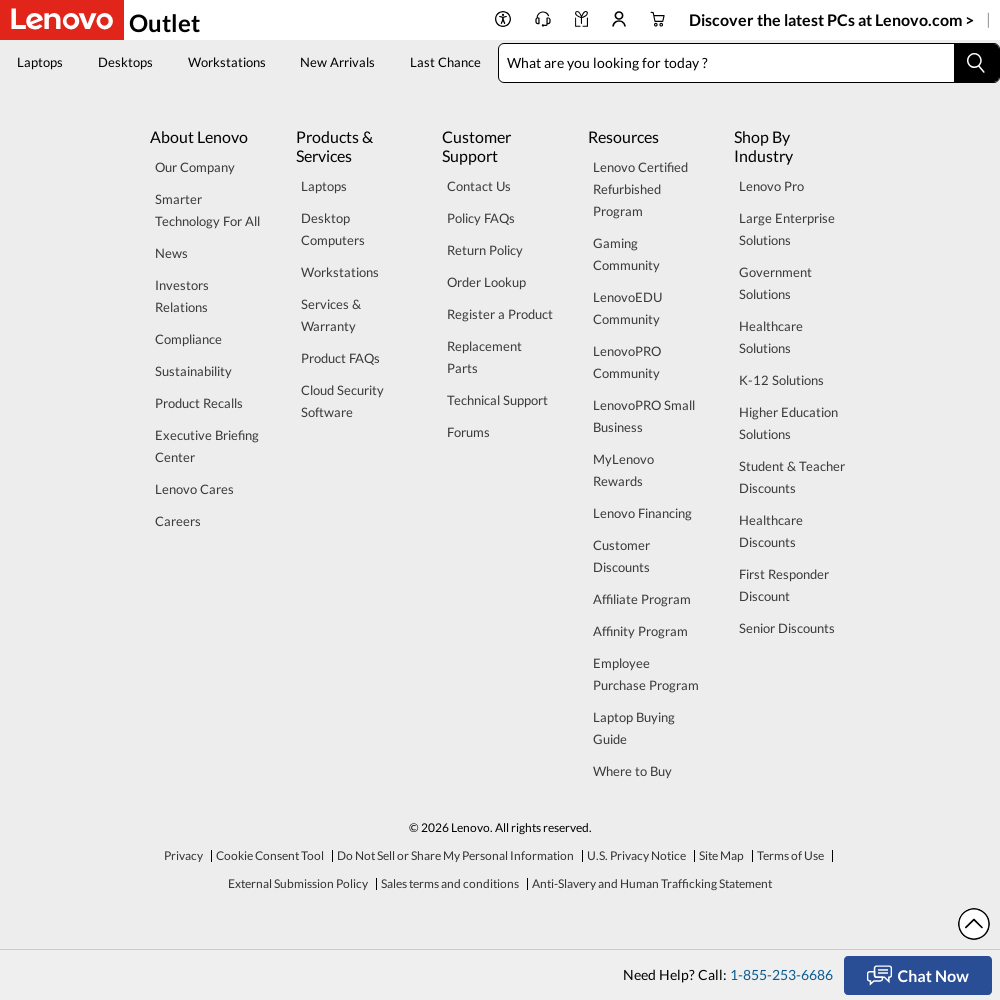

Waited 4 seconds for content to load (iteration 12/18)
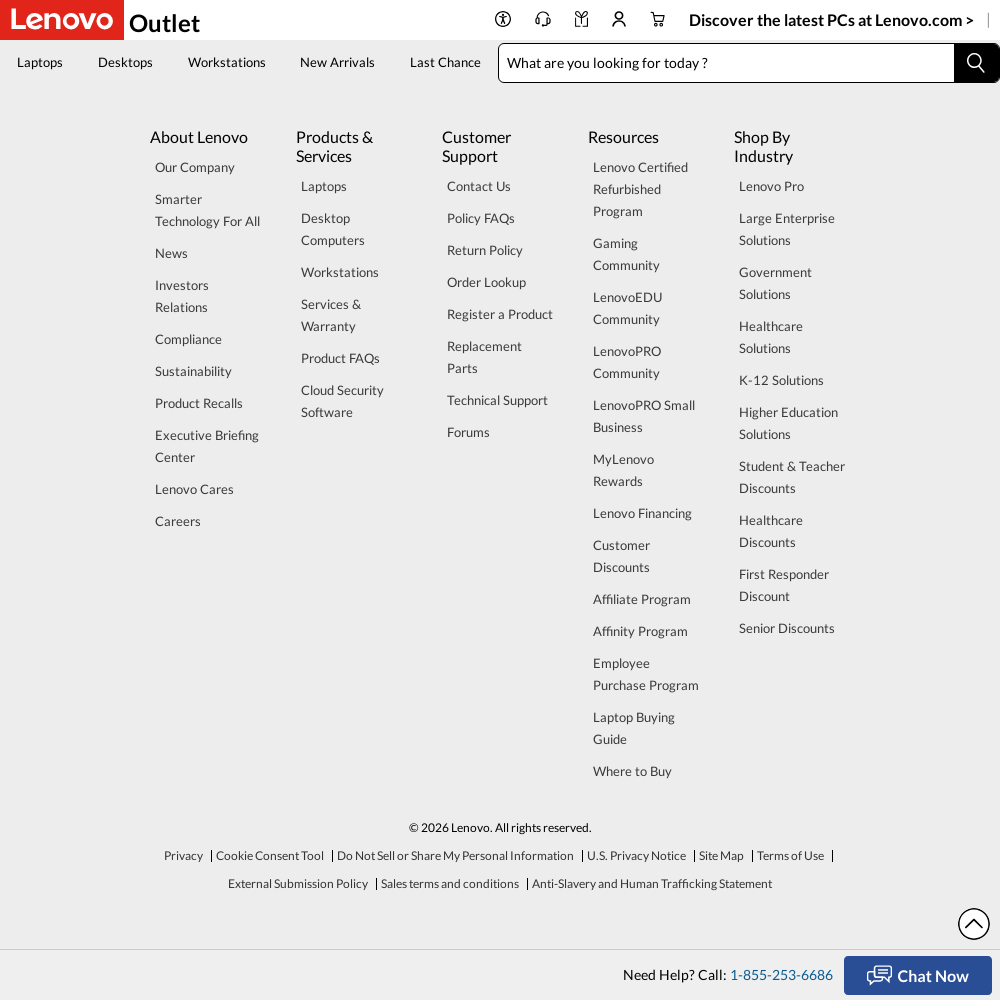

Scrolled to bottom of page to trigger lazy loading (iteration 12/18)
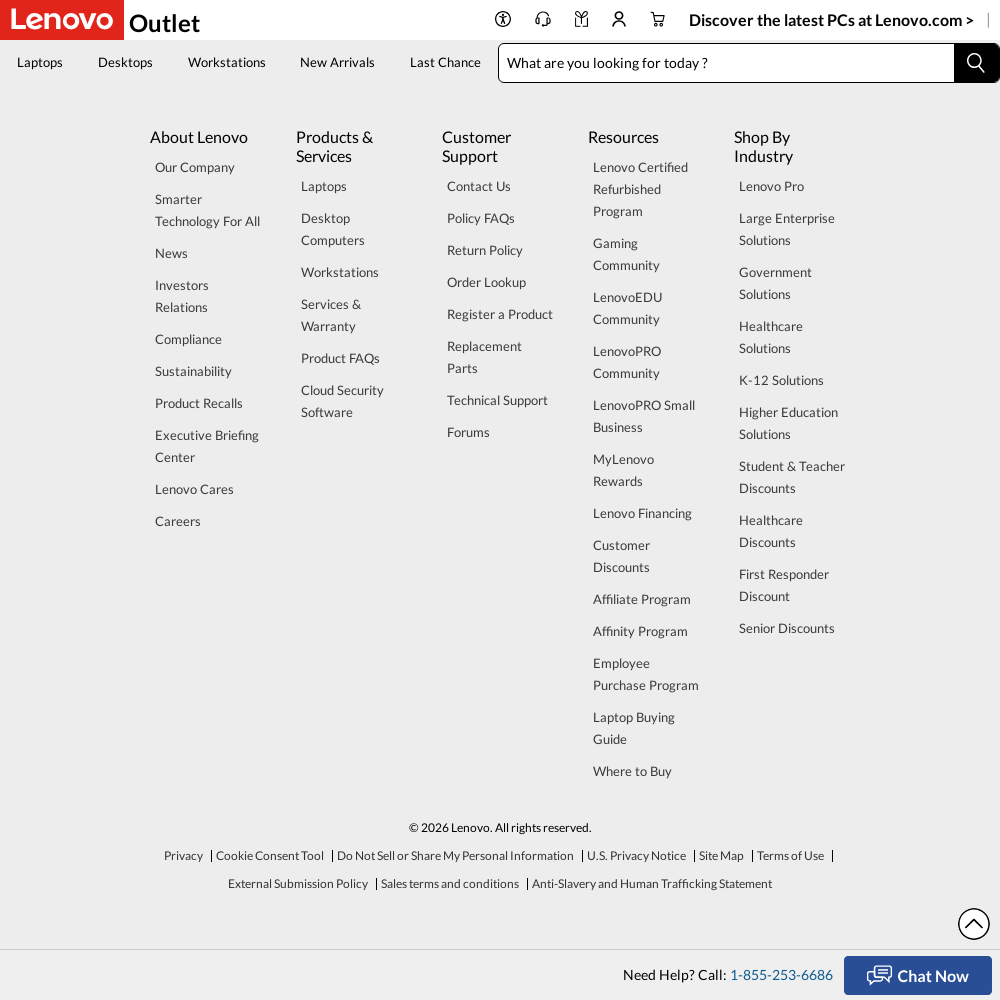

Waited 4 seconds for content to load (iteration 13/18)
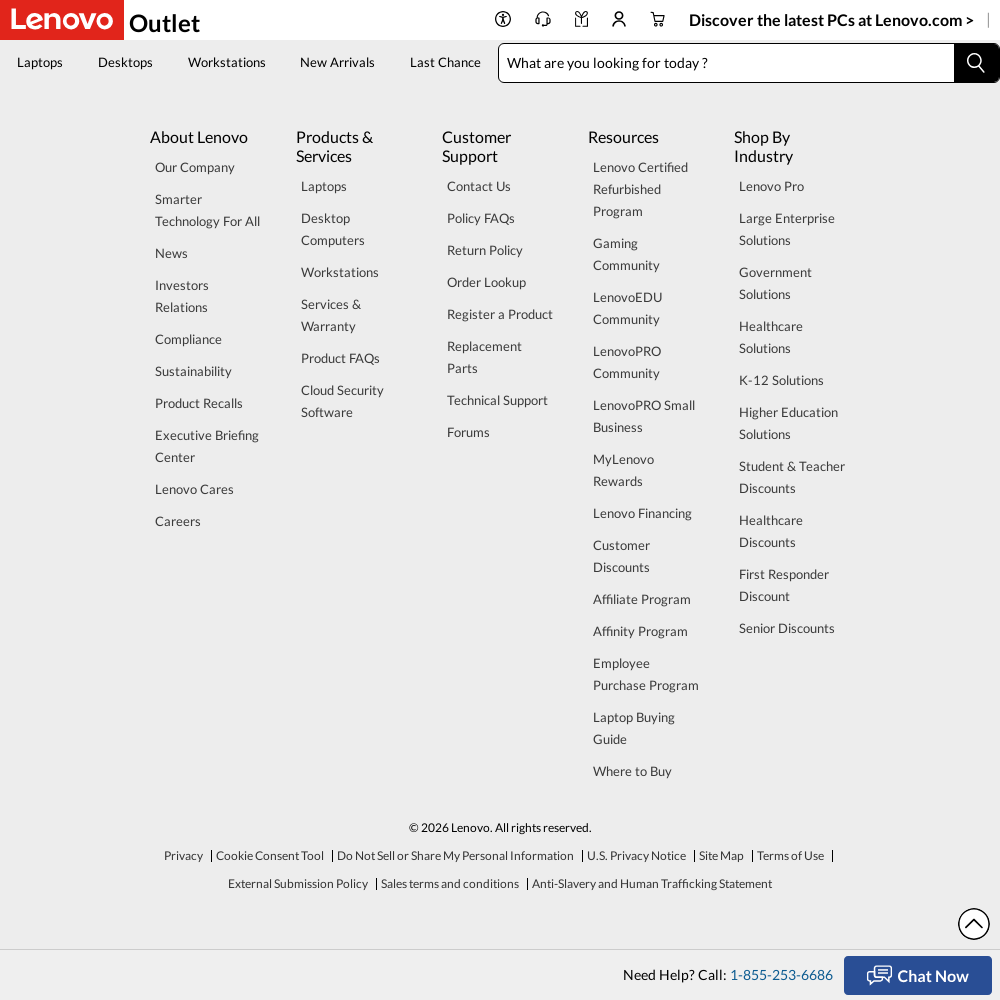

Scrolled to bottom of page to trigger lazy loading (iteration 13/18)
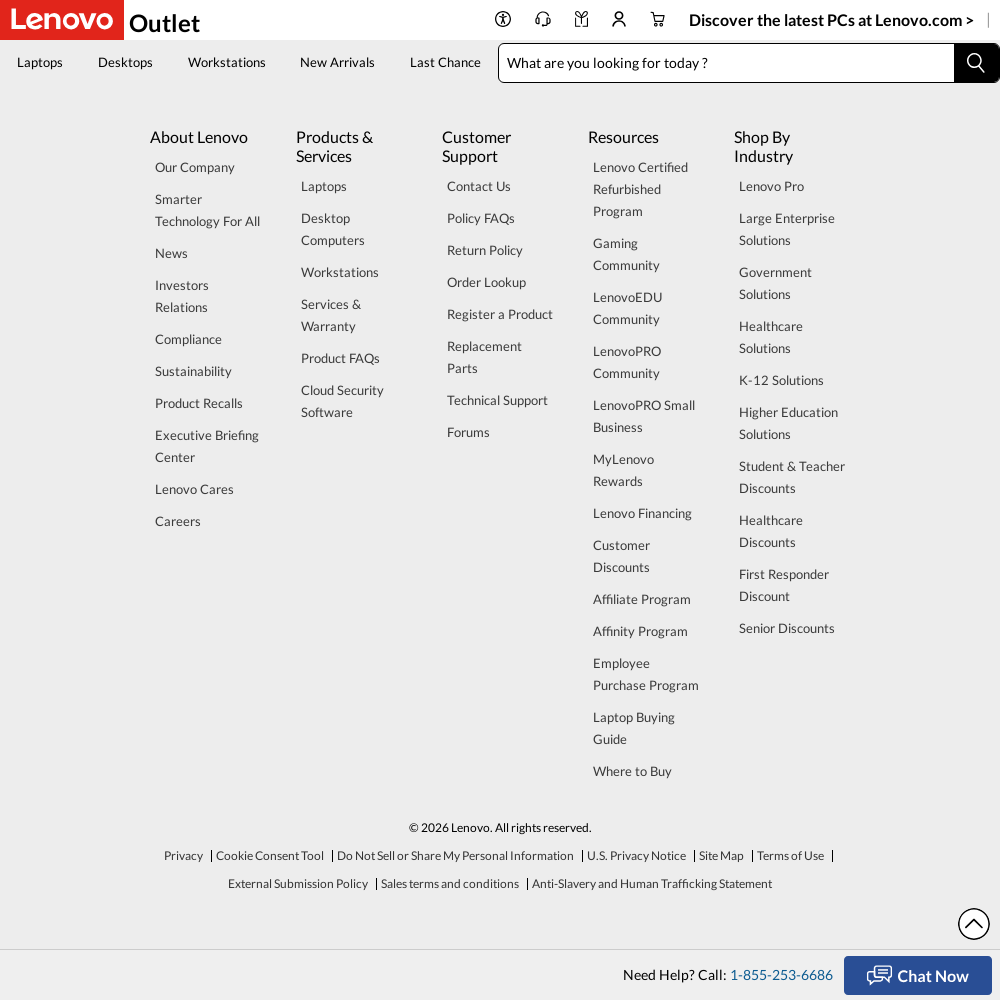

Waited 4 seconds for content to load (iteration 14/18)
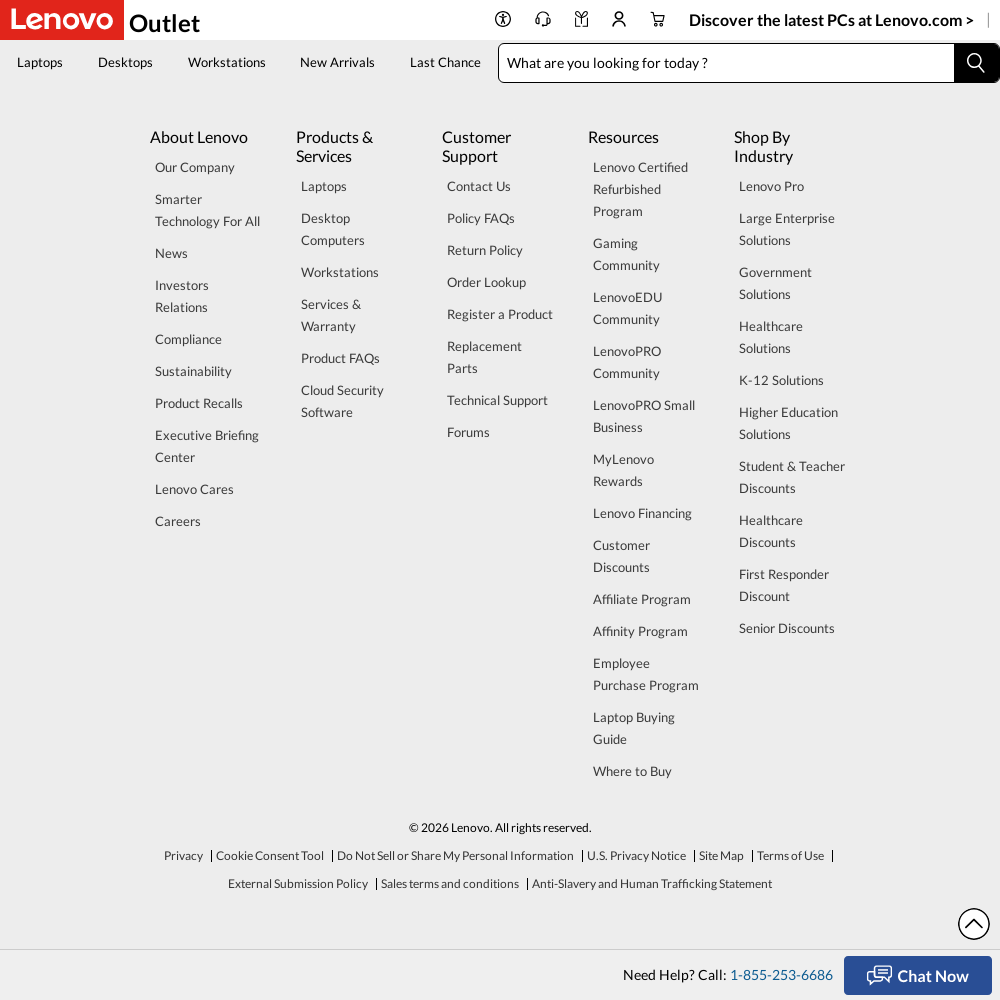

Scrolled to bottom of page to trigger lazy loading (iteration 14/18)
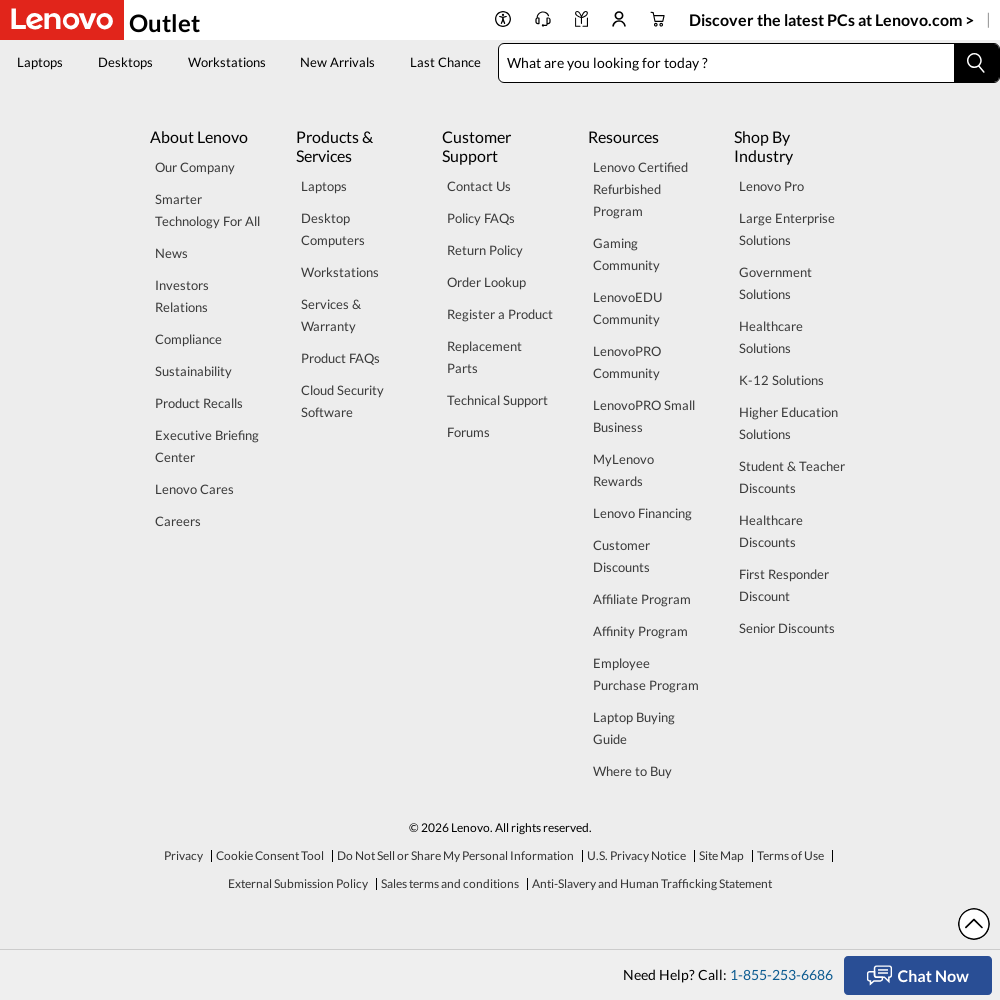

Waited 4 seconds for content to load (iteration 15/18)
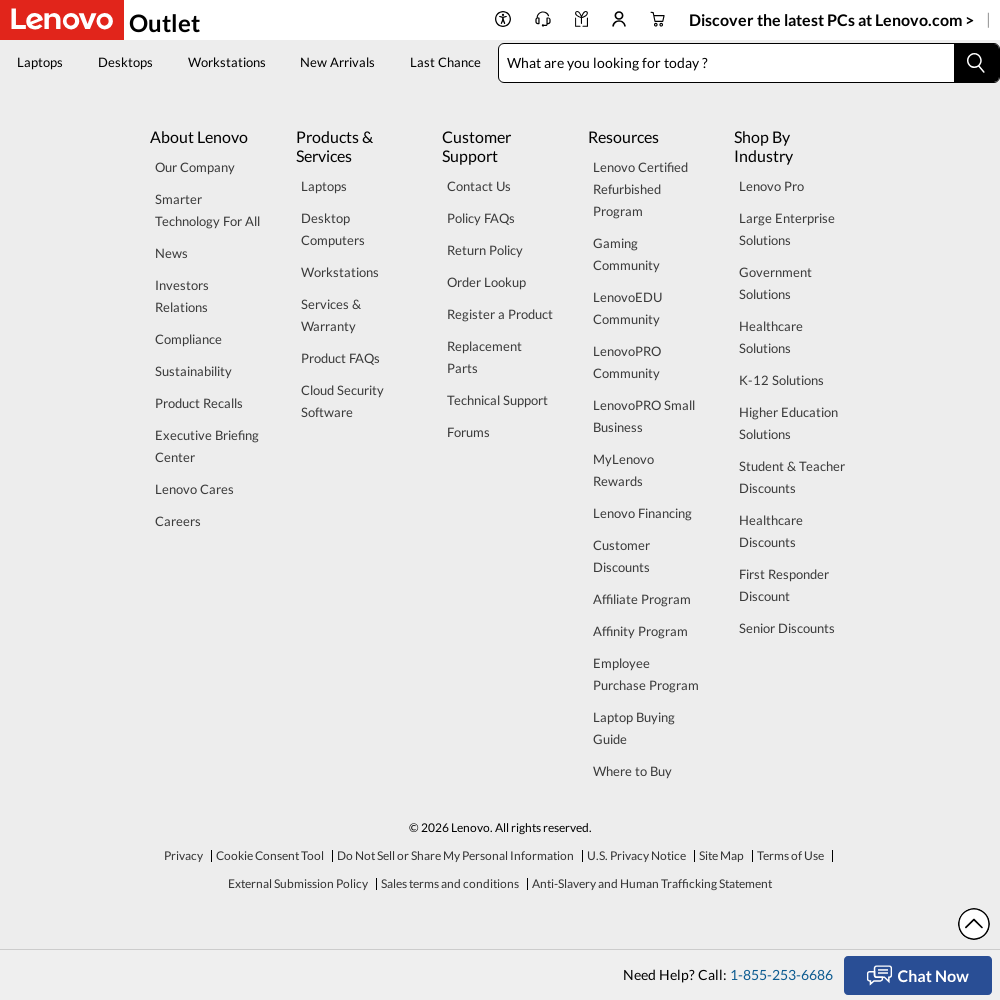

Scrolled to bottom of page to trigger lazy loading (iteration 15/18)
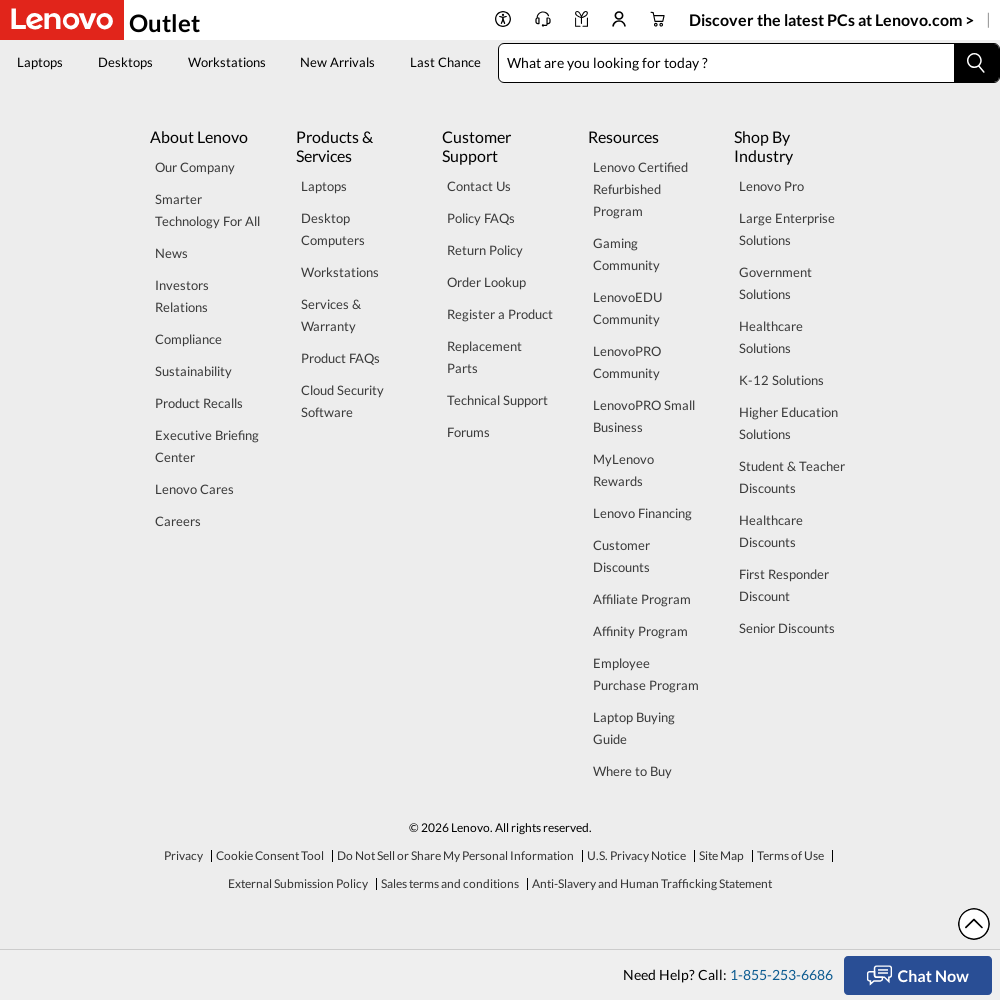

Waited 4 seconds for content to load (iteration 16/18)
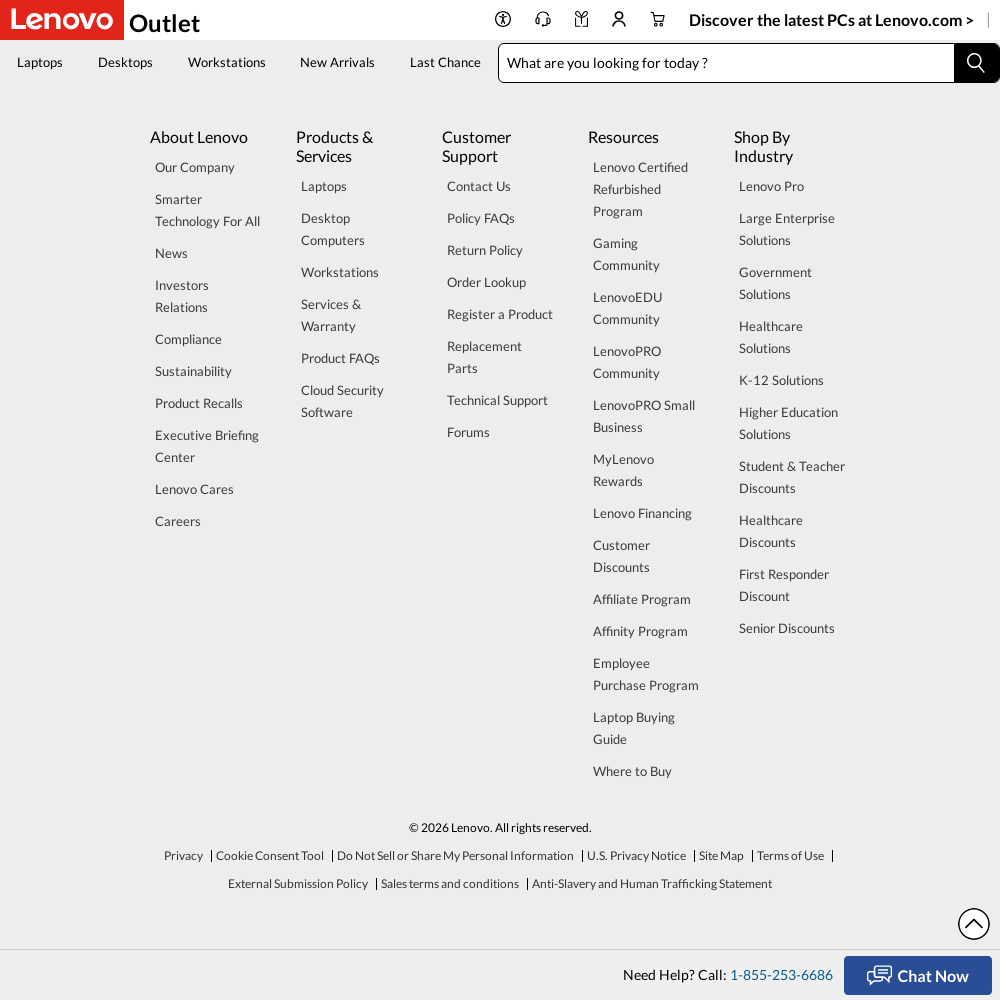

Scrolled to bottom of page to trigger lazy loading (iteration 16/18)
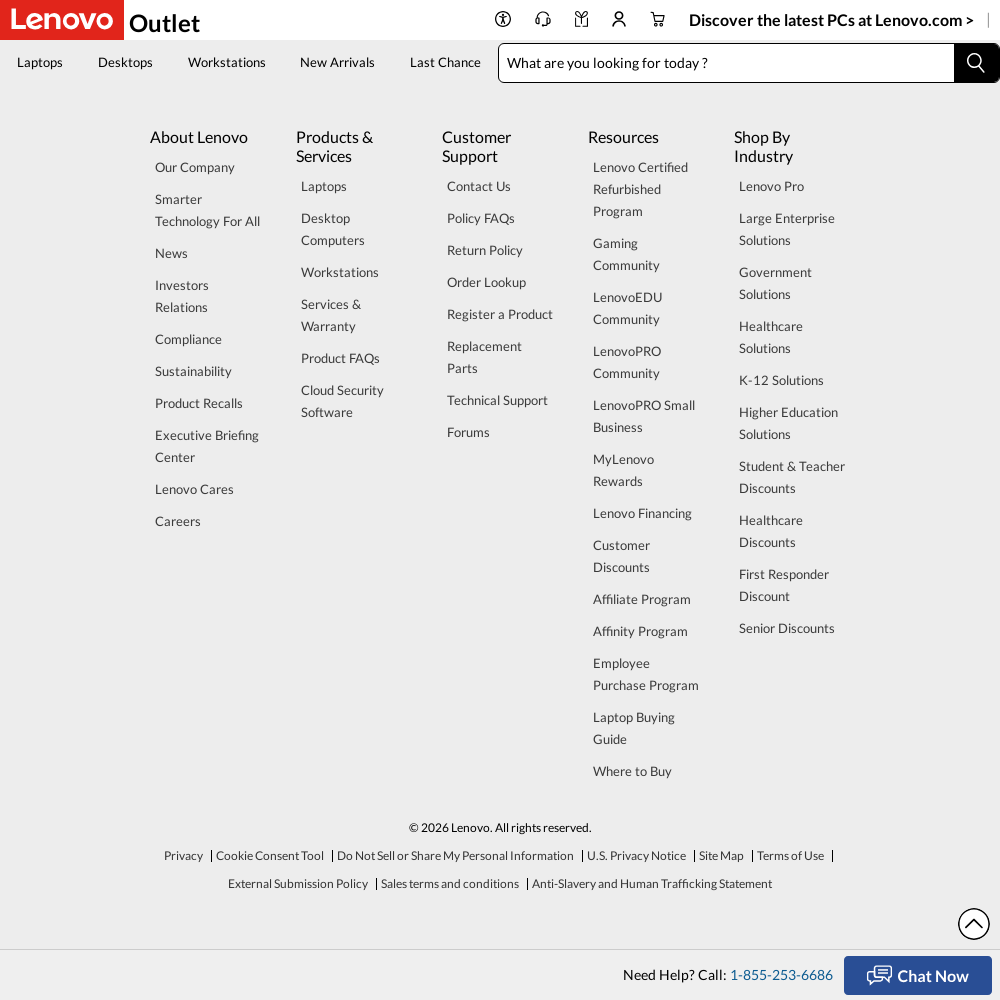

Waited 4 seconds for content to load (iteration 17/18)
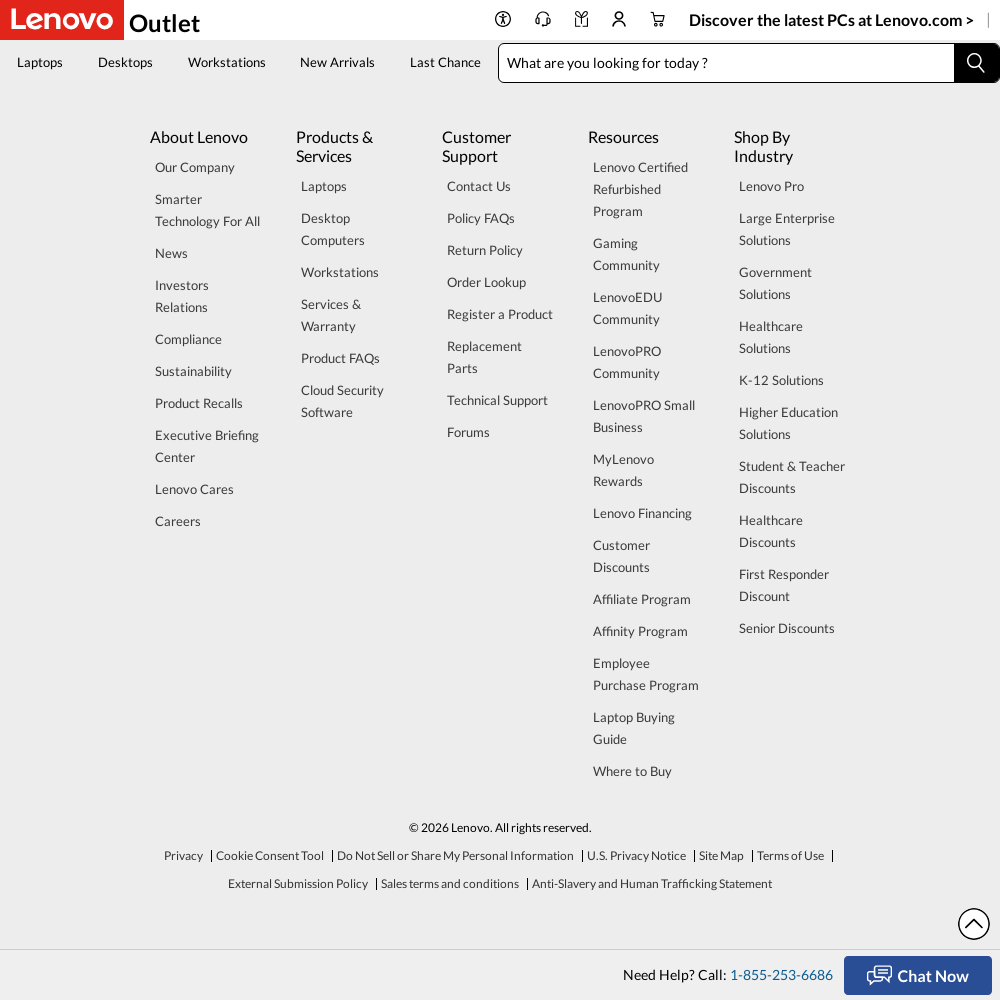

Scrolled to bottom of page to trigger lazy loading (iteration 17/18)
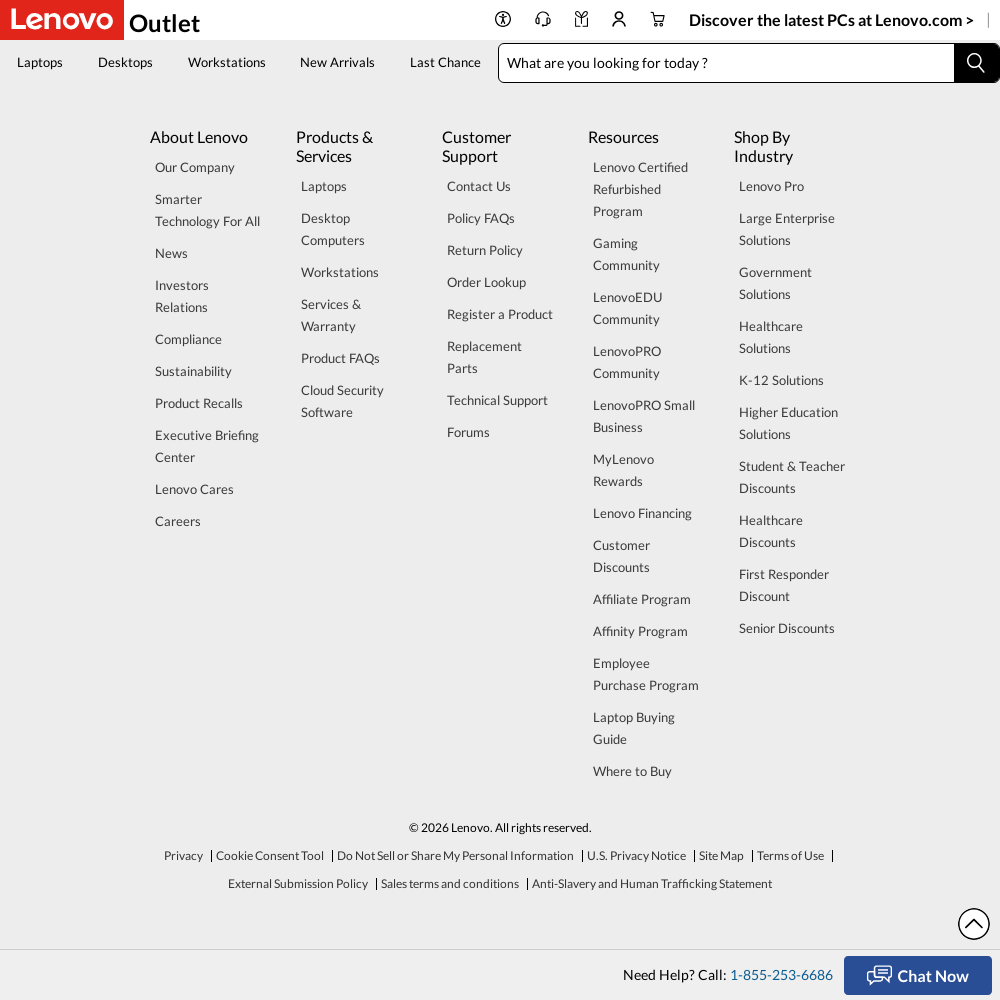

Waited 4 seconds for content to load (iteration 18/18)
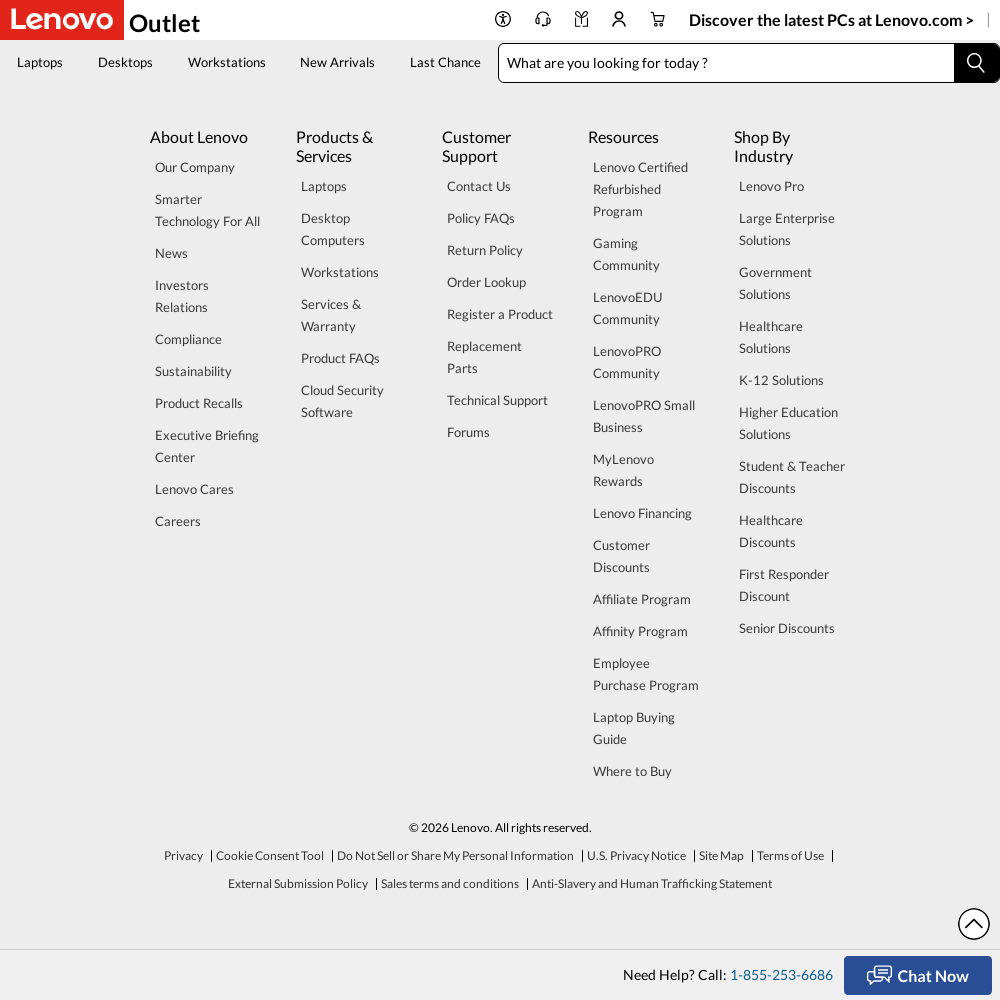

Scrolled to bottom of page to trigger lazy loading (iteration 18/18)
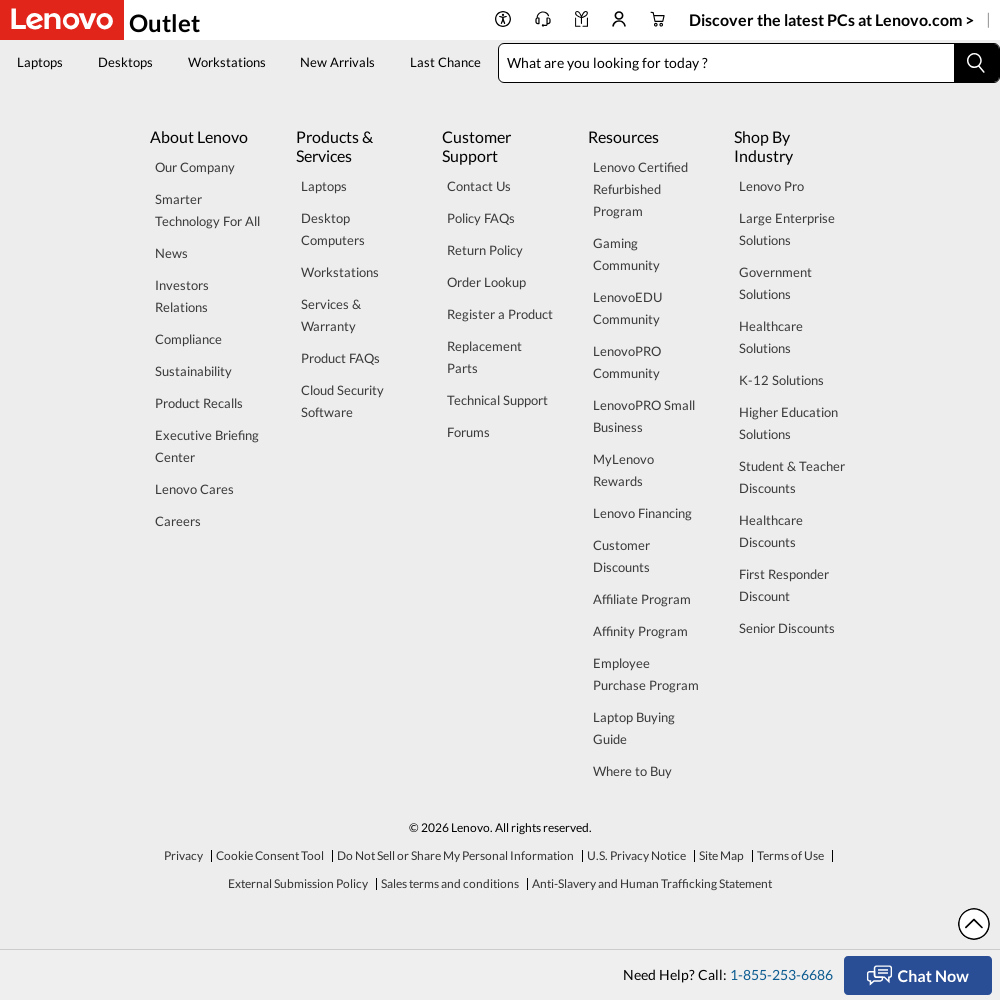

Waited 2 seconds for final batch of products to load
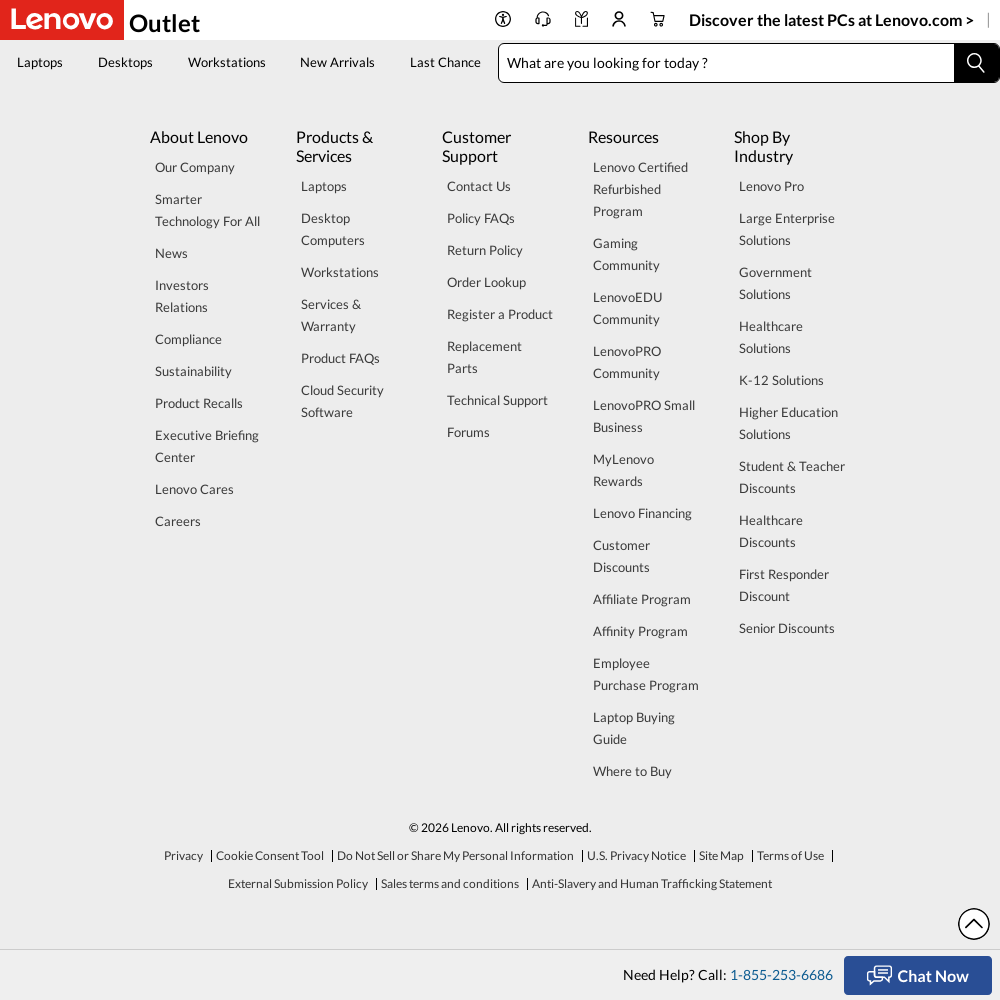

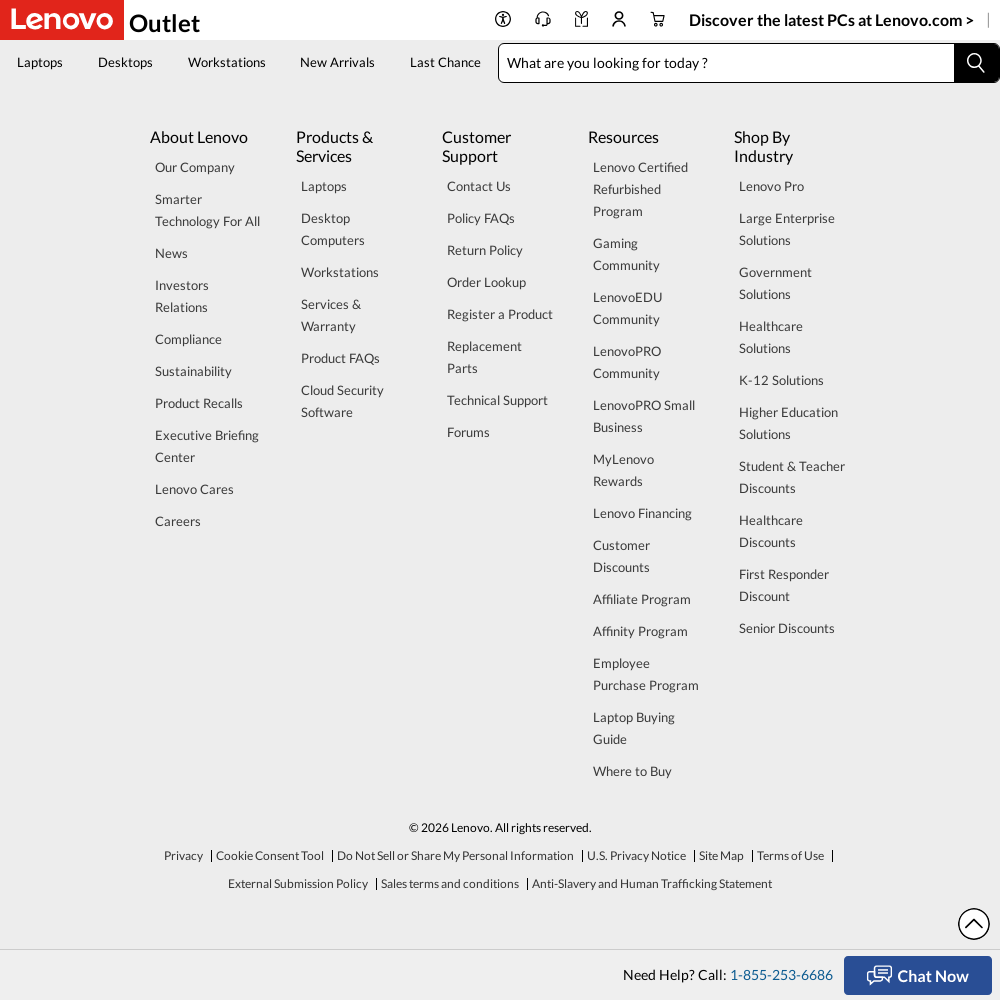